Adds multiple vegetable items to cart by searching through product listings and clicking add to cart buttons for specific items

Starting URL: https://rahulshettyacademy.com/seleniumPractise/#/

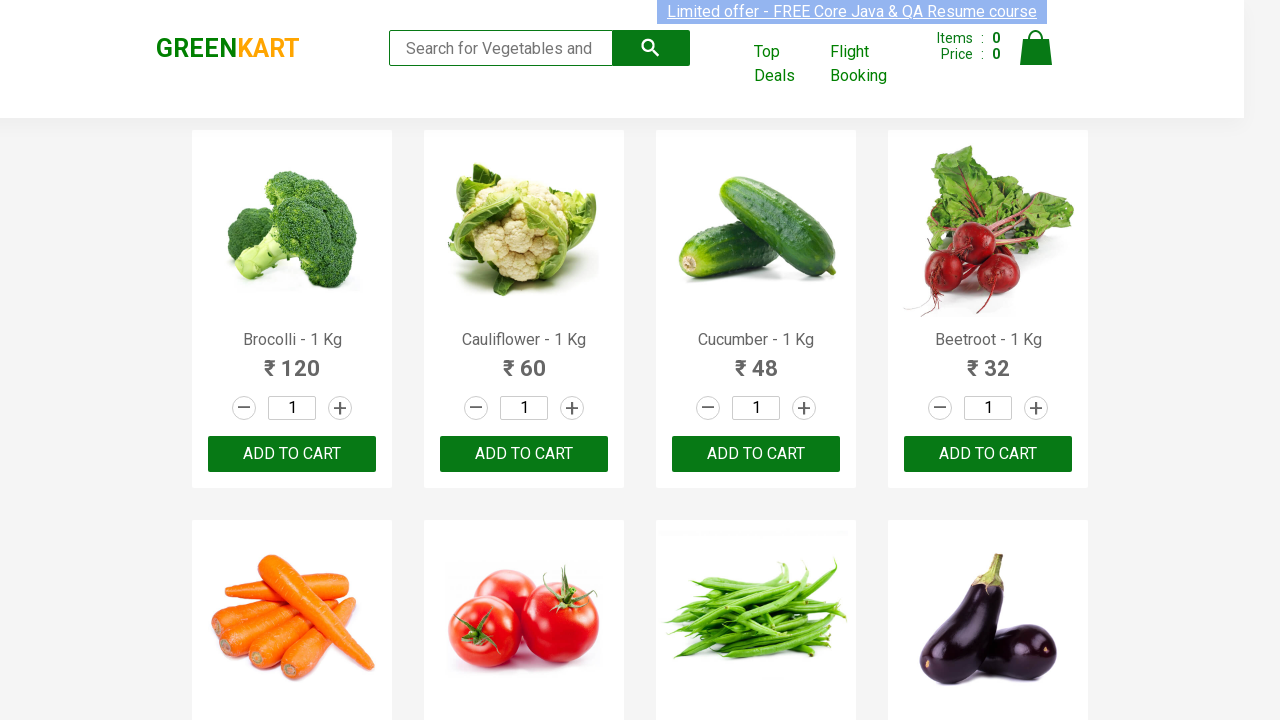

Waited for product names to load on the page
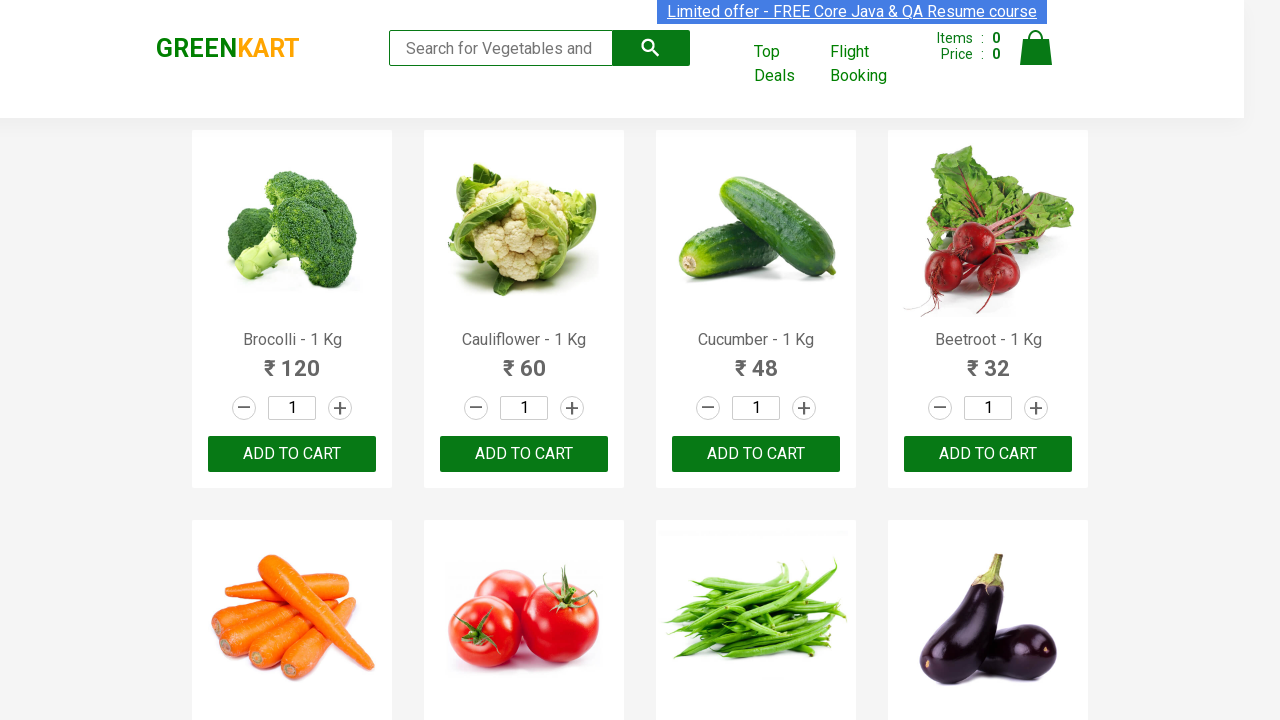

Retrieved all product name elements from the page
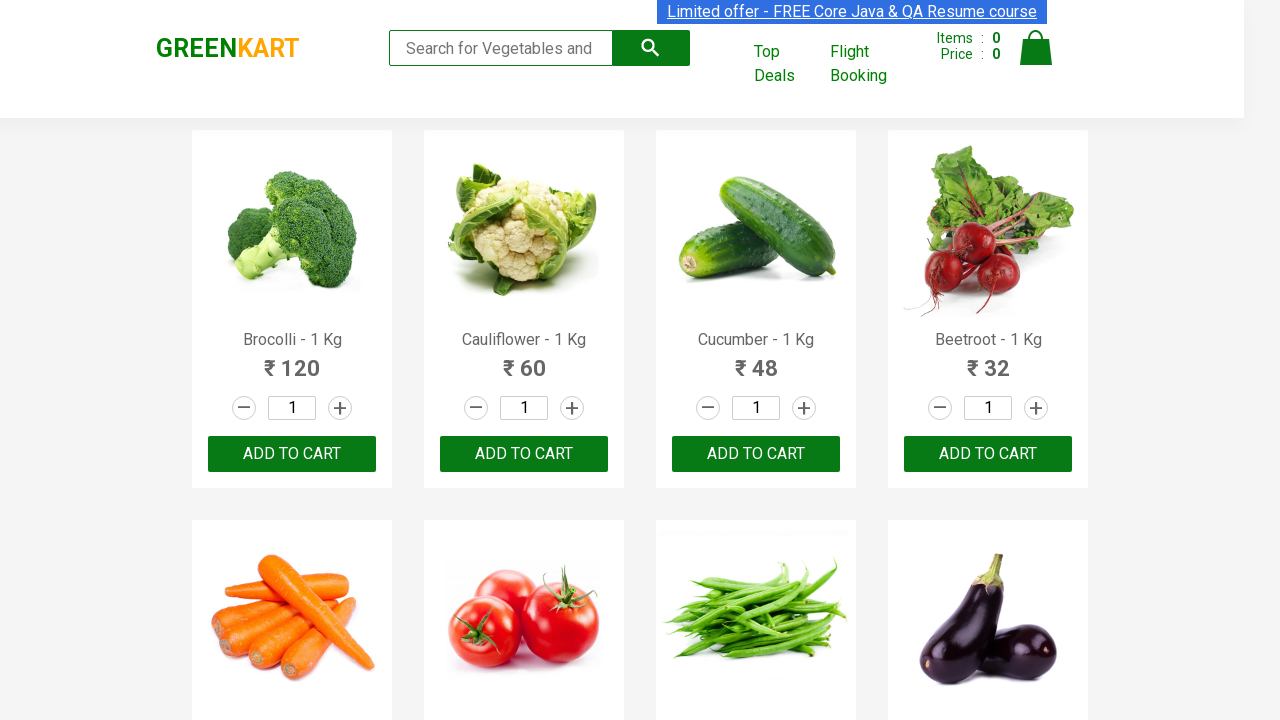

Defined list of items to add to cart: Cucumber, Tomato, Carrot, Mushroom
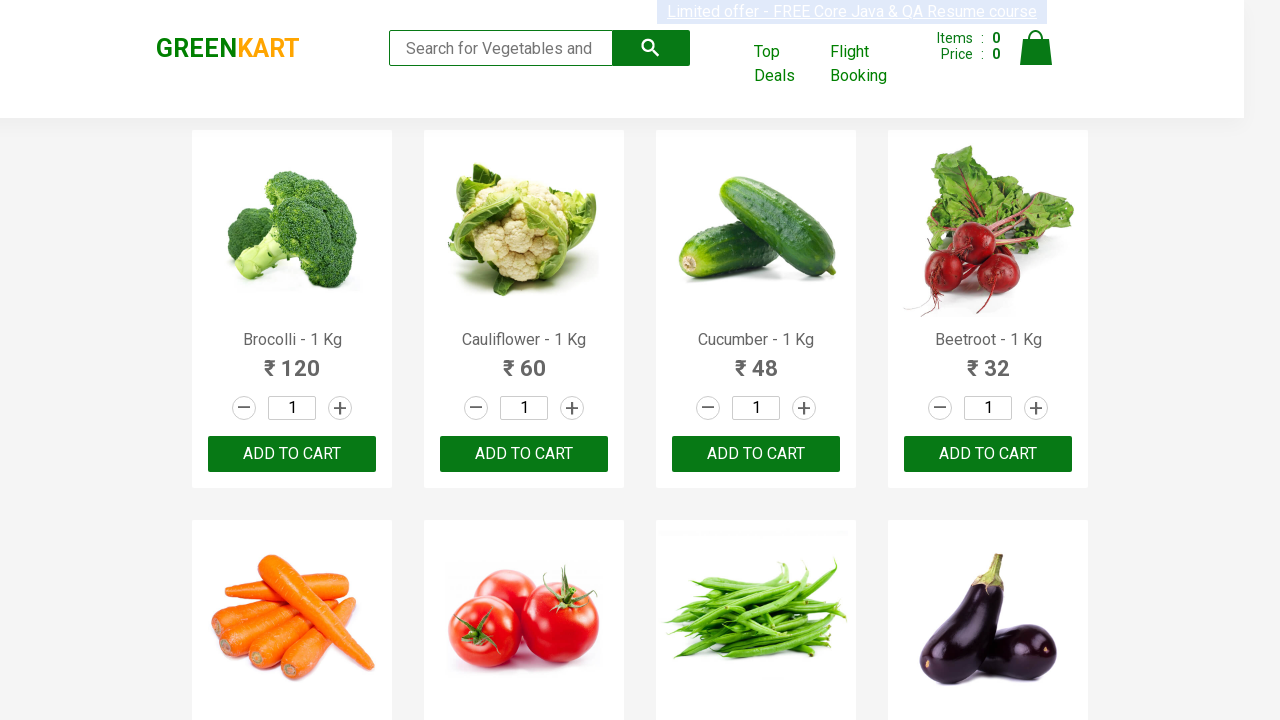

Extracted product name: Brocolli
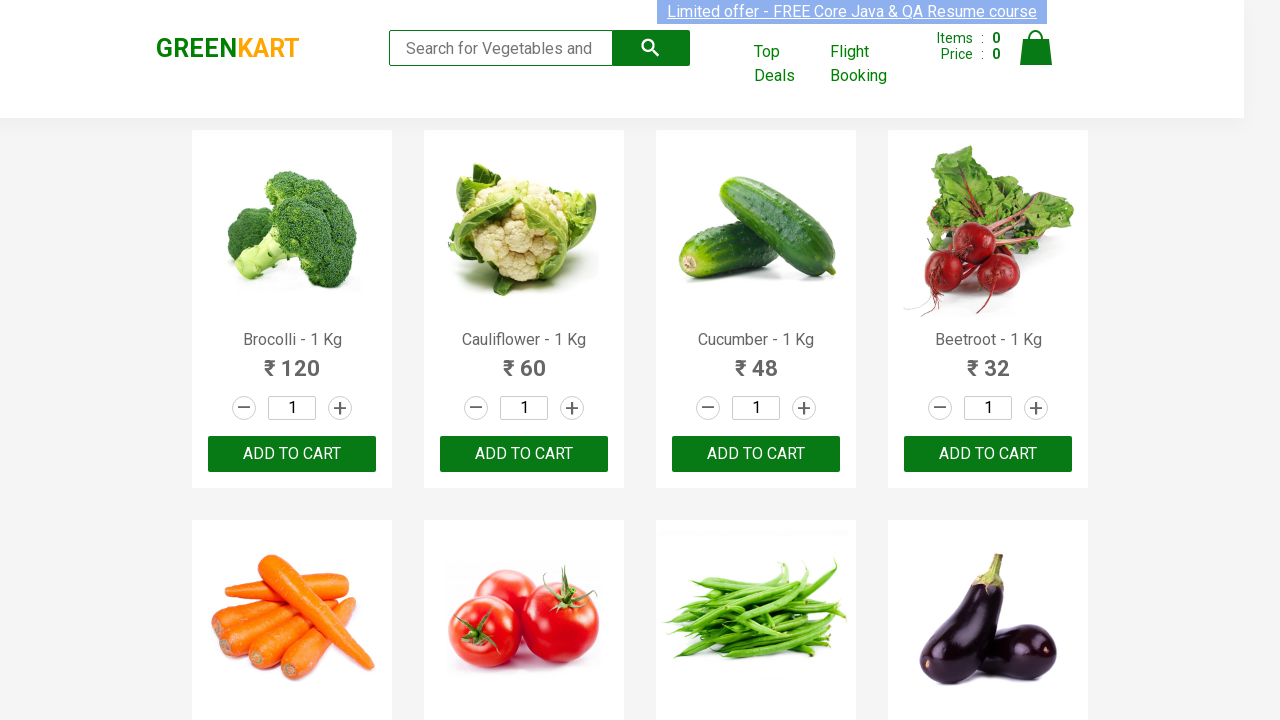

Extracted product name: Cauliflower
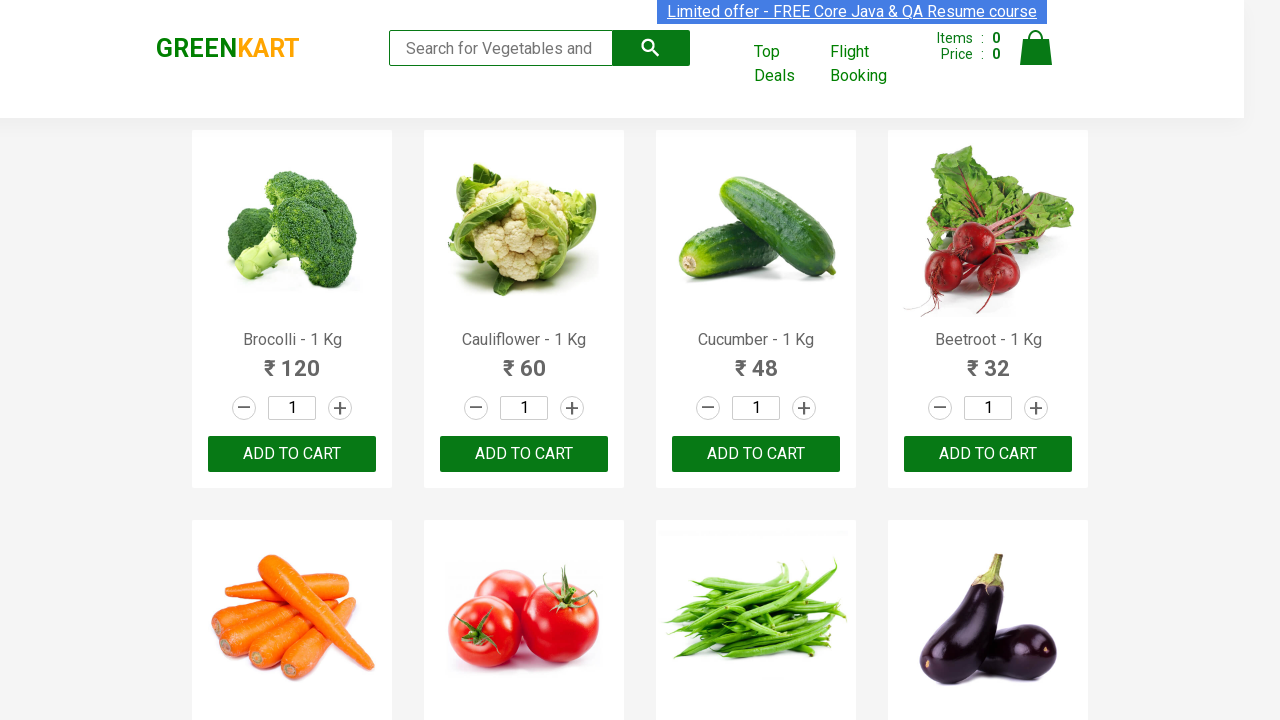

Extracted product name: Cucumber
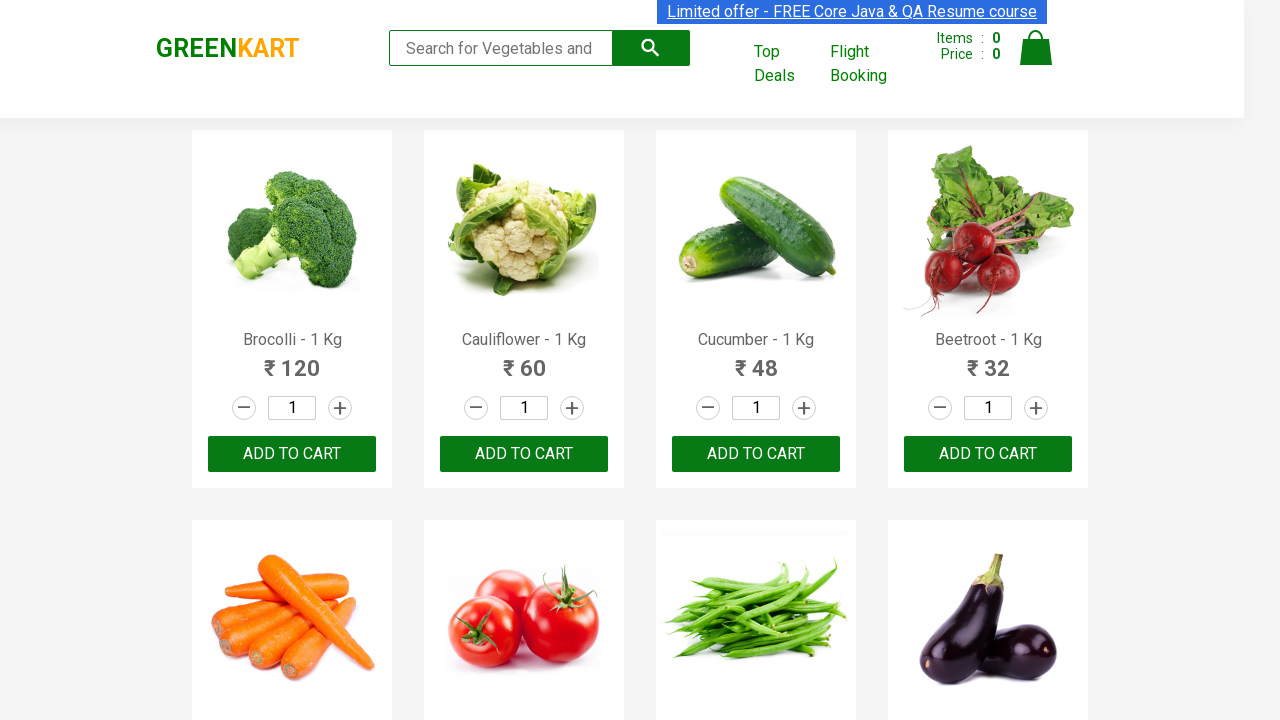

Clicked 'Add to cart' button for Cucumber at (756, 454) on div.product-action > button >> nth=2
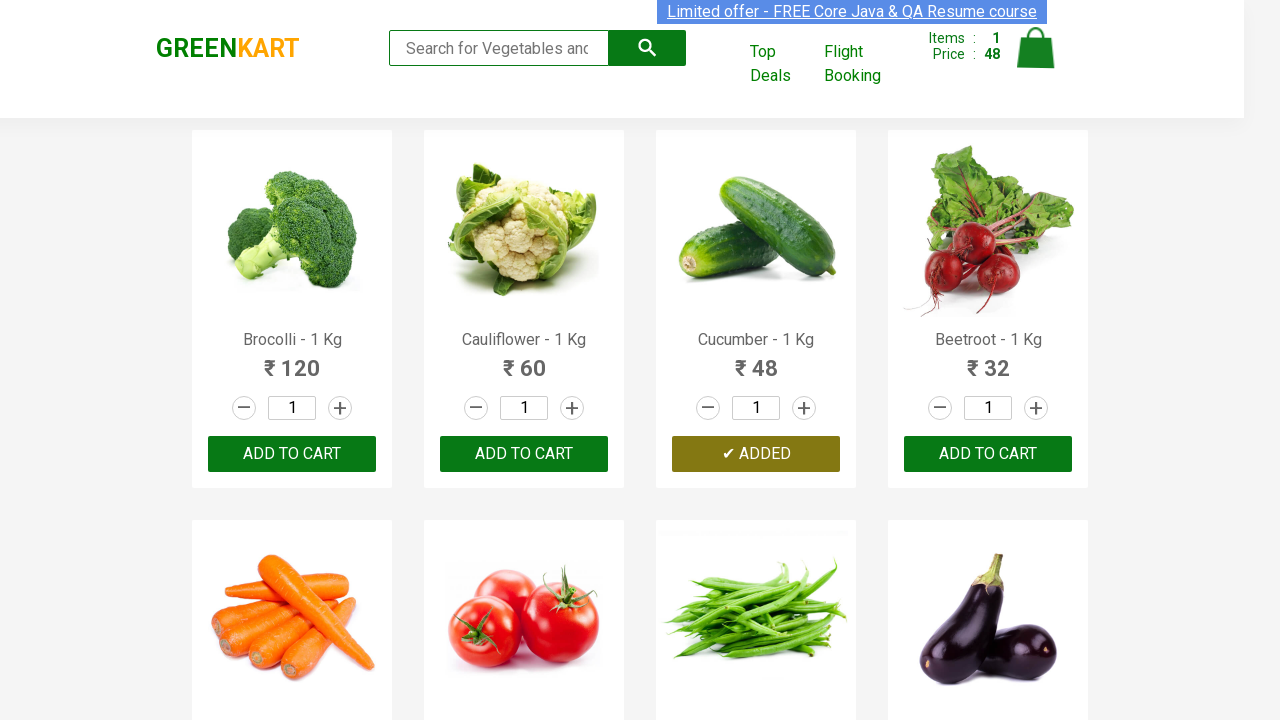

Extracted product name: Beetroot
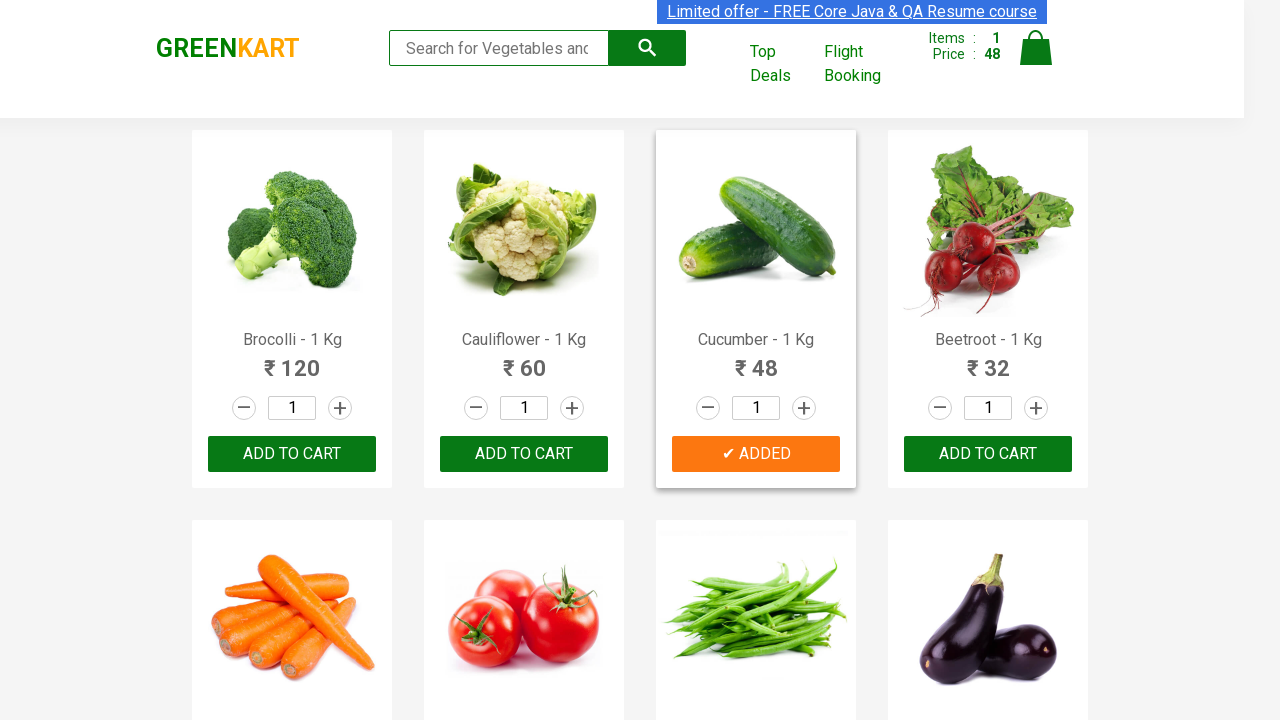

Extracted product name: Carrot
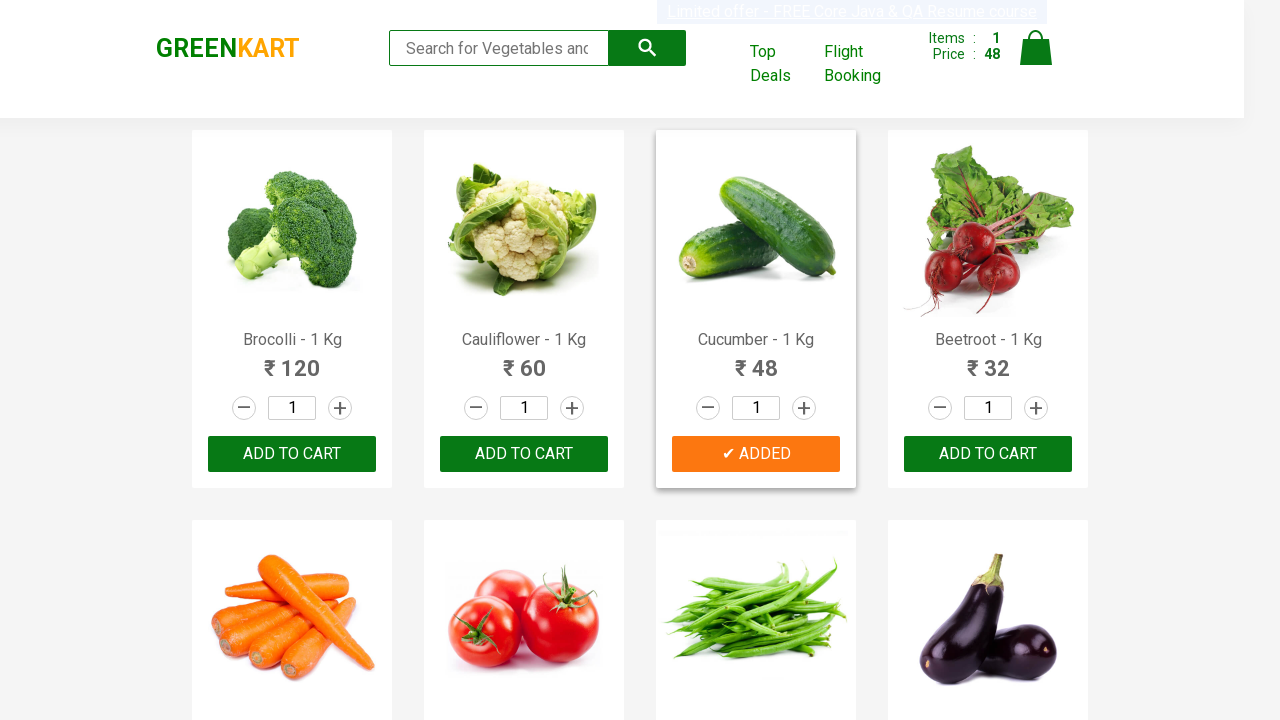

Clicked 'Add to cart' button for Carrot at (292, 360) on div.product-action > button >> nth=4
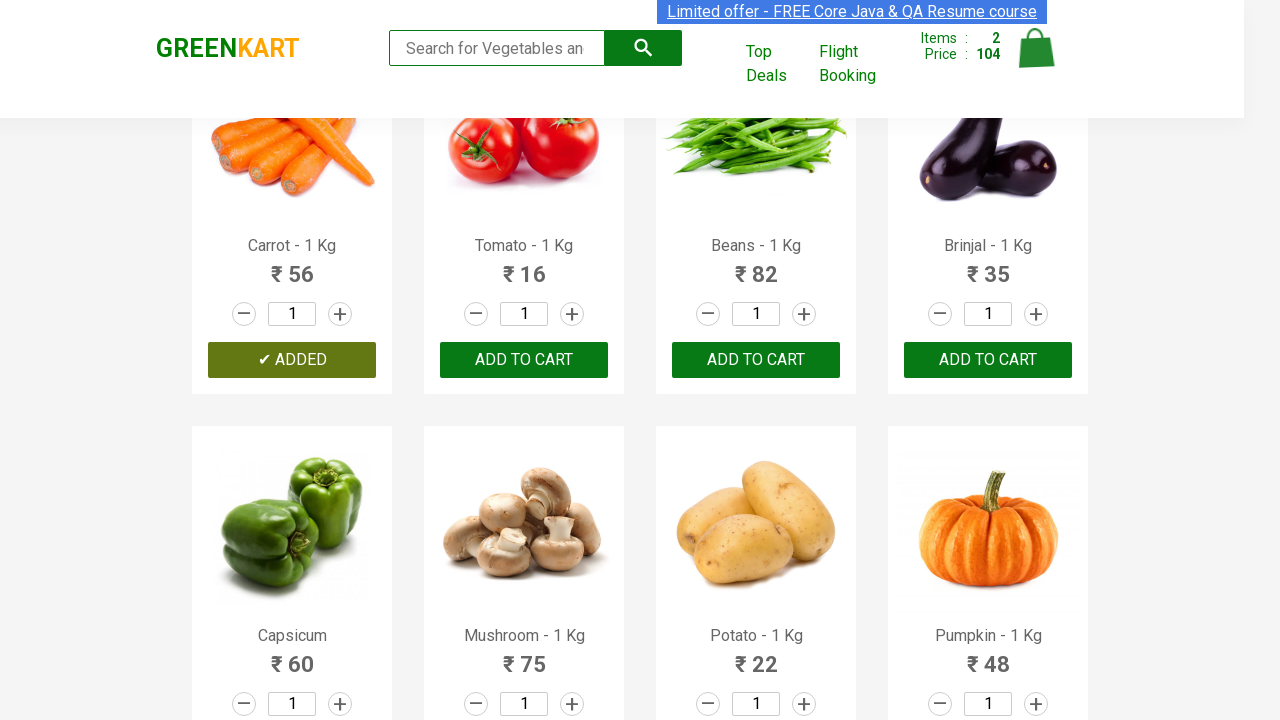

Extracted product name: Tomato
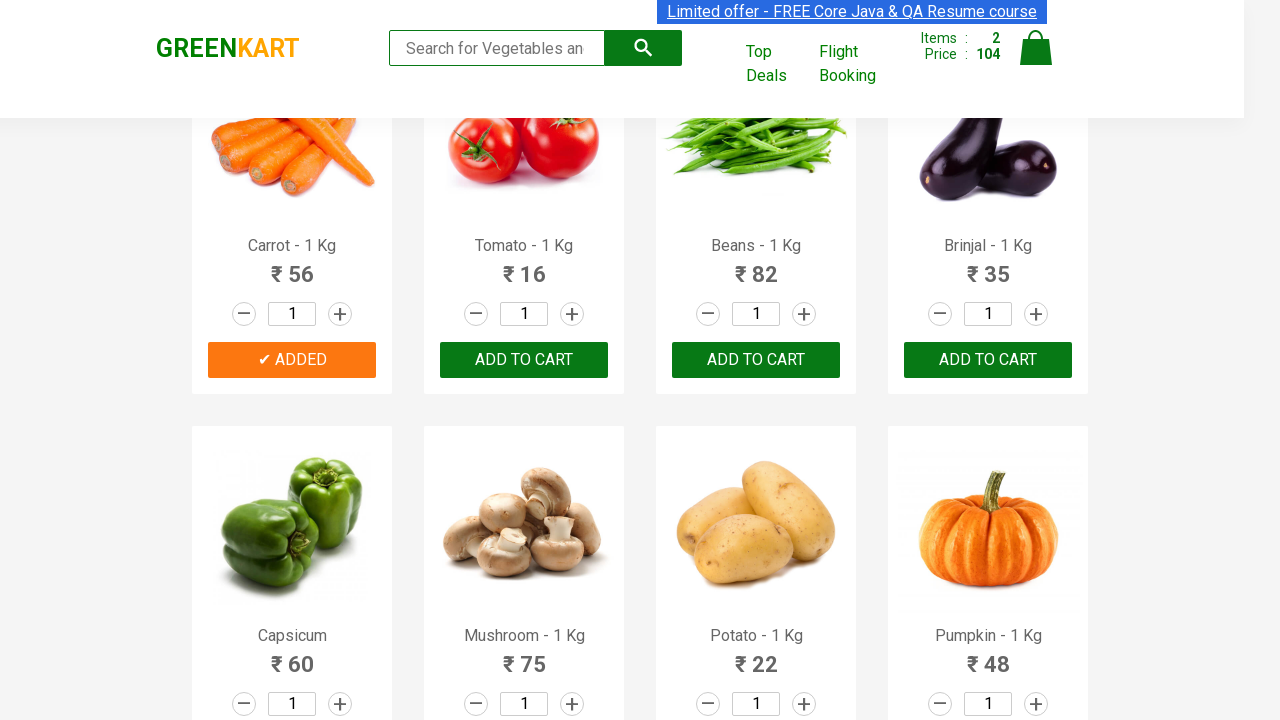

Clicked 'Add to cart' button for Tomato at (524, 360) on div.product-action > button >> nth=5
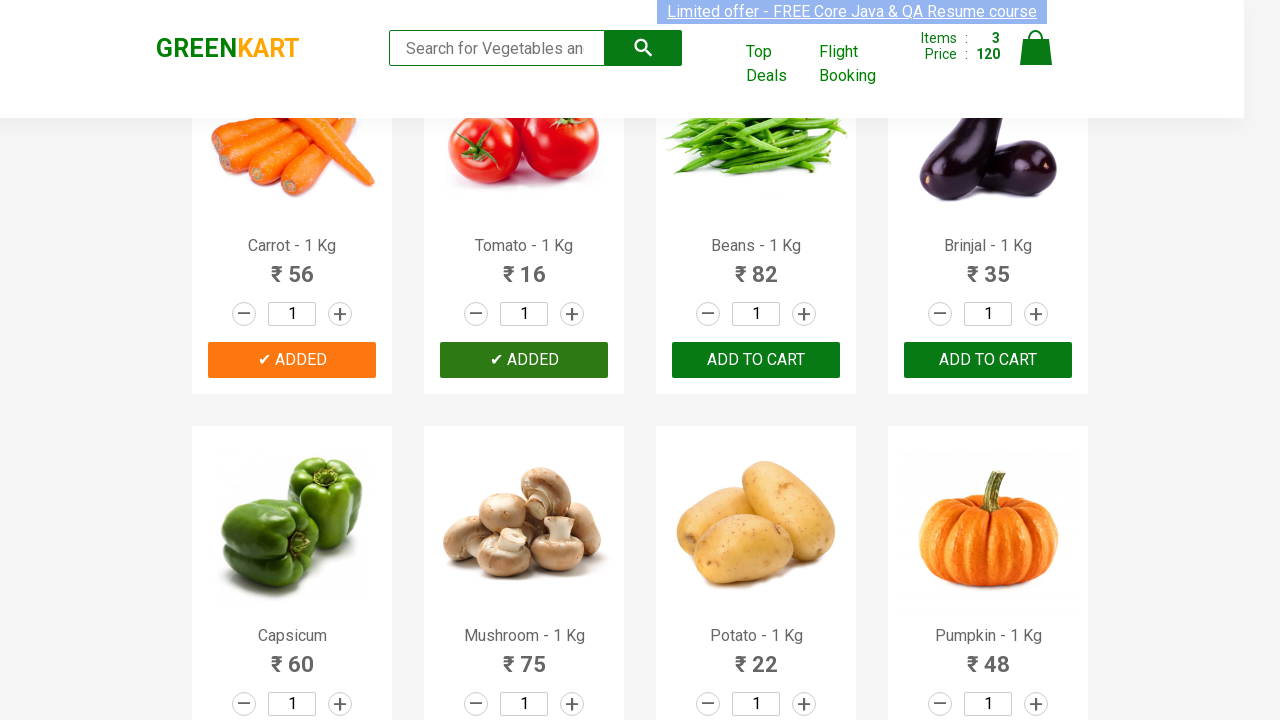

Extracted product name: Beans
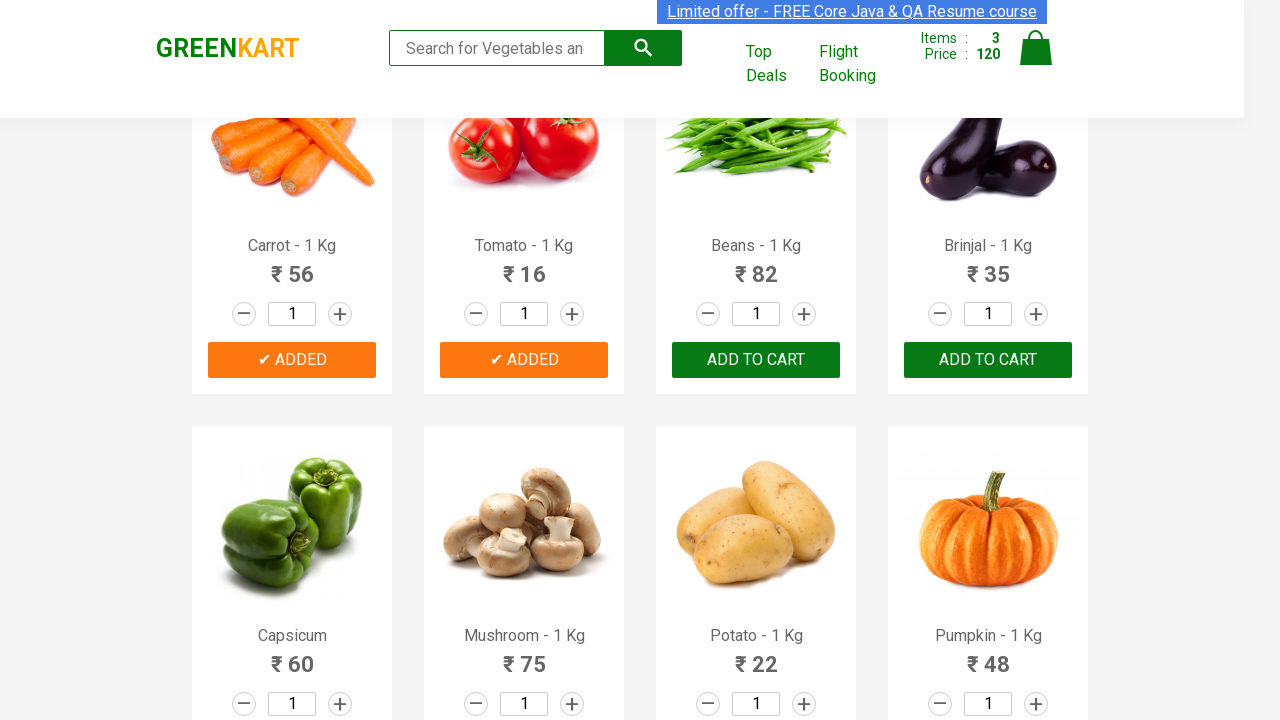

Extracted product name: Brinjal
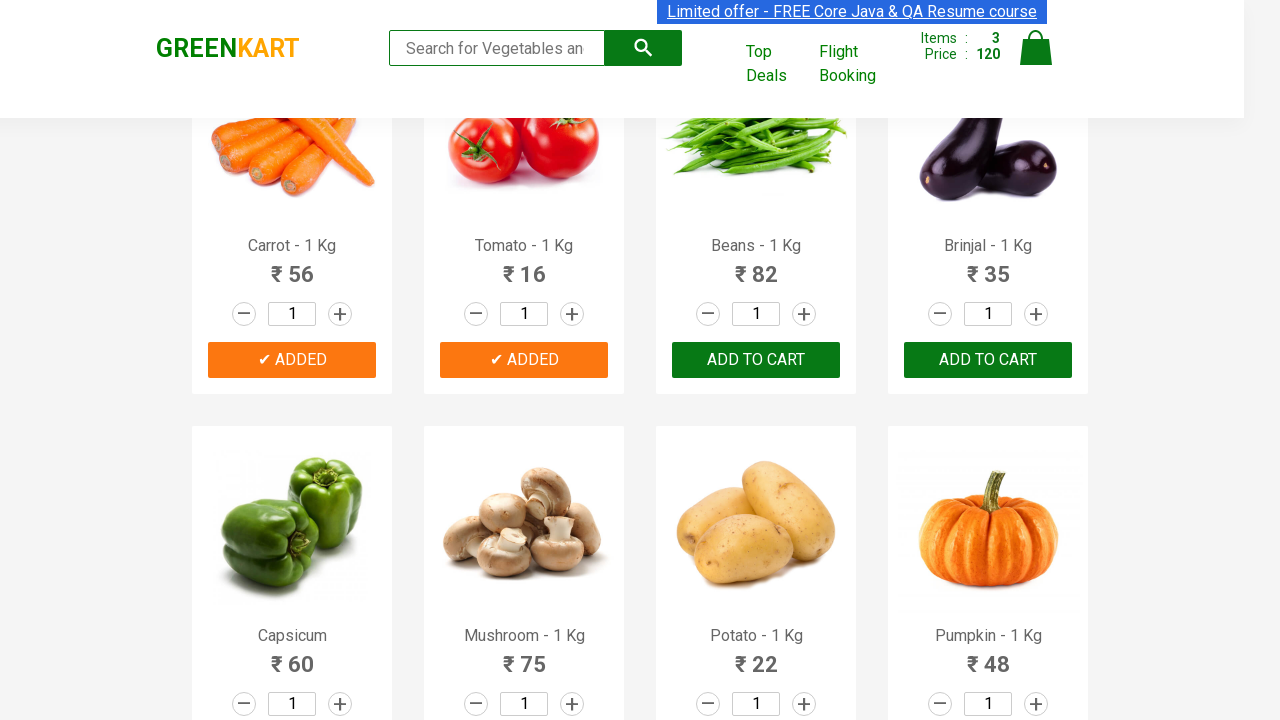

Extracted product name: Capsicum
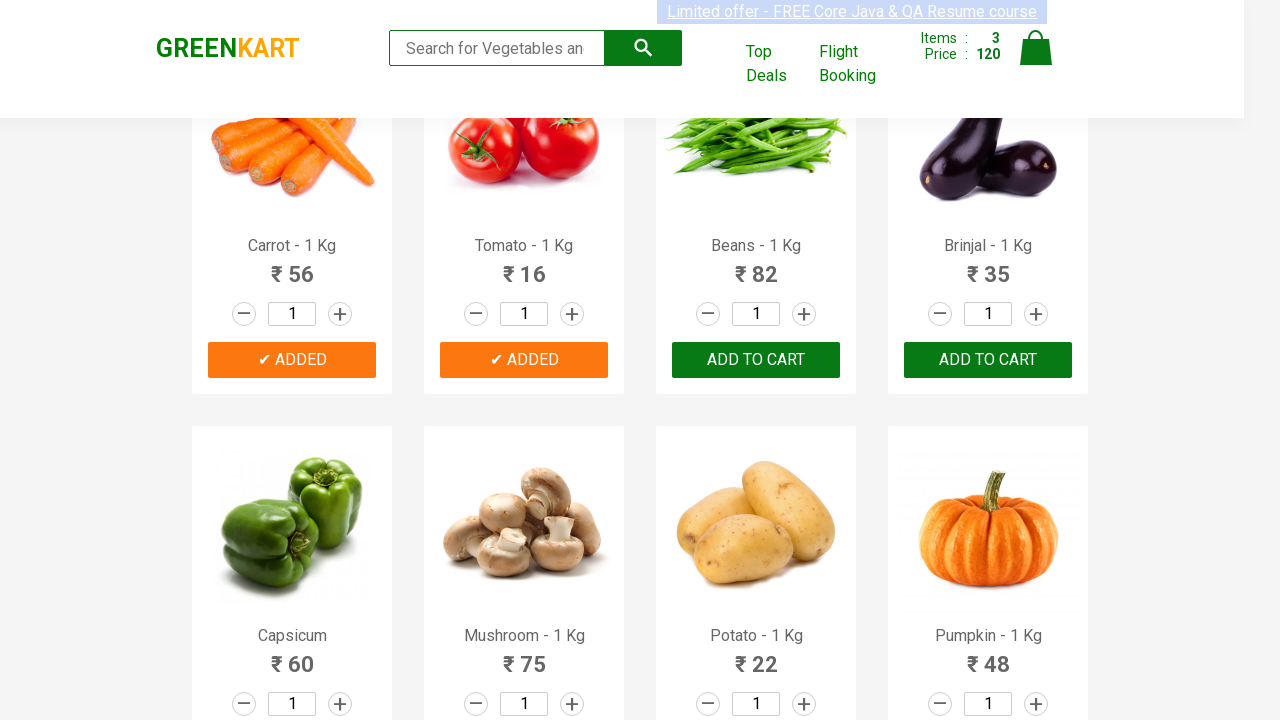

Extracted product name: Mushroom
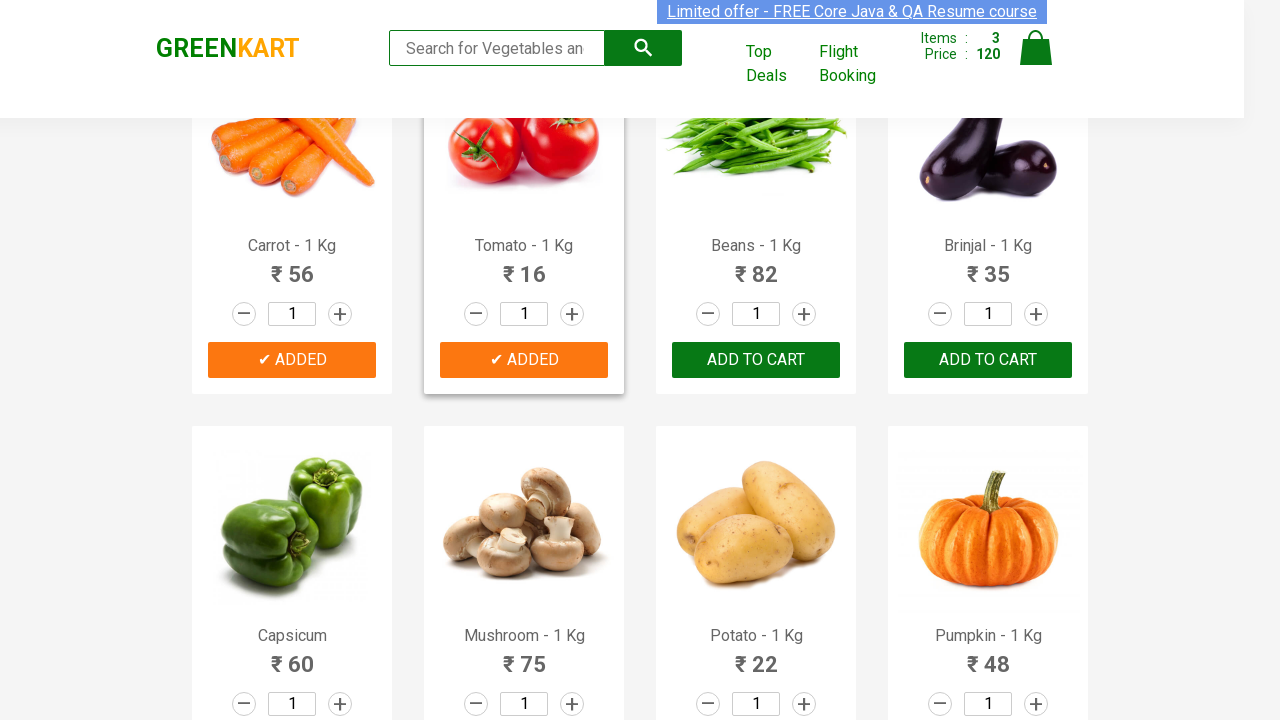

Clicked 'Add to cart' button for Mushroom at (524, 360) on div.product-action > button >> nth=9
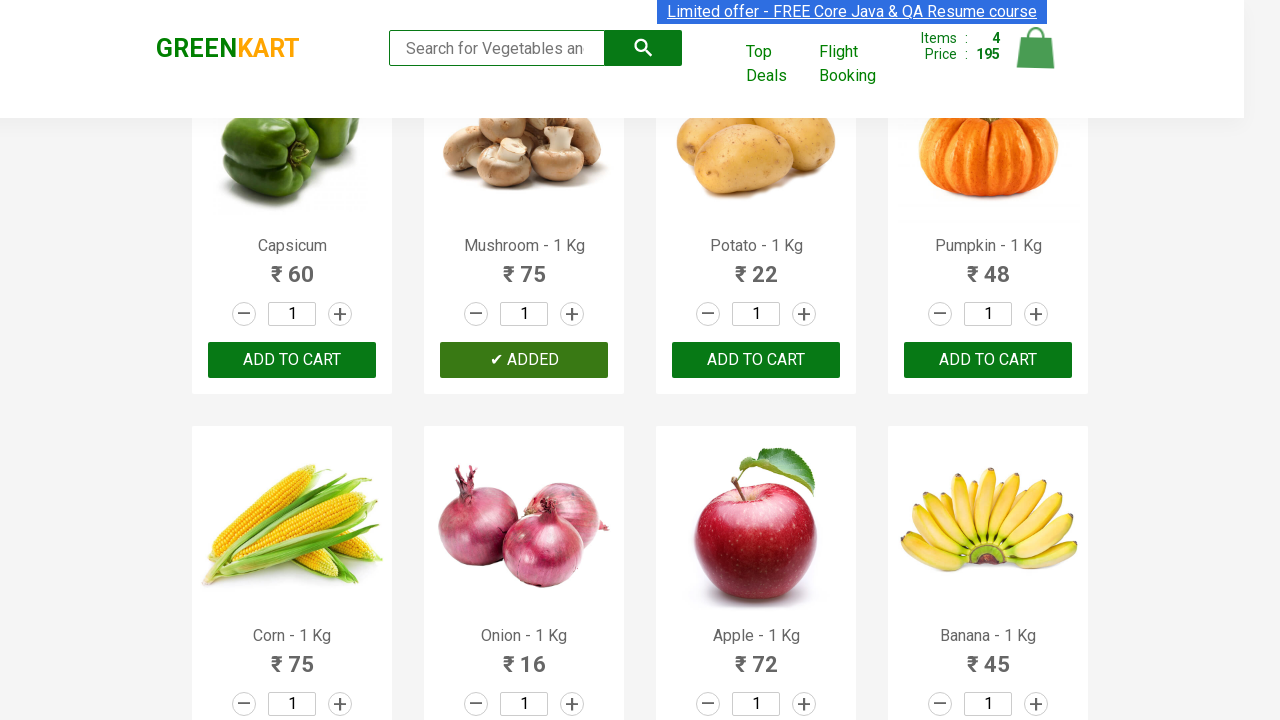

Extracted product name: Potato
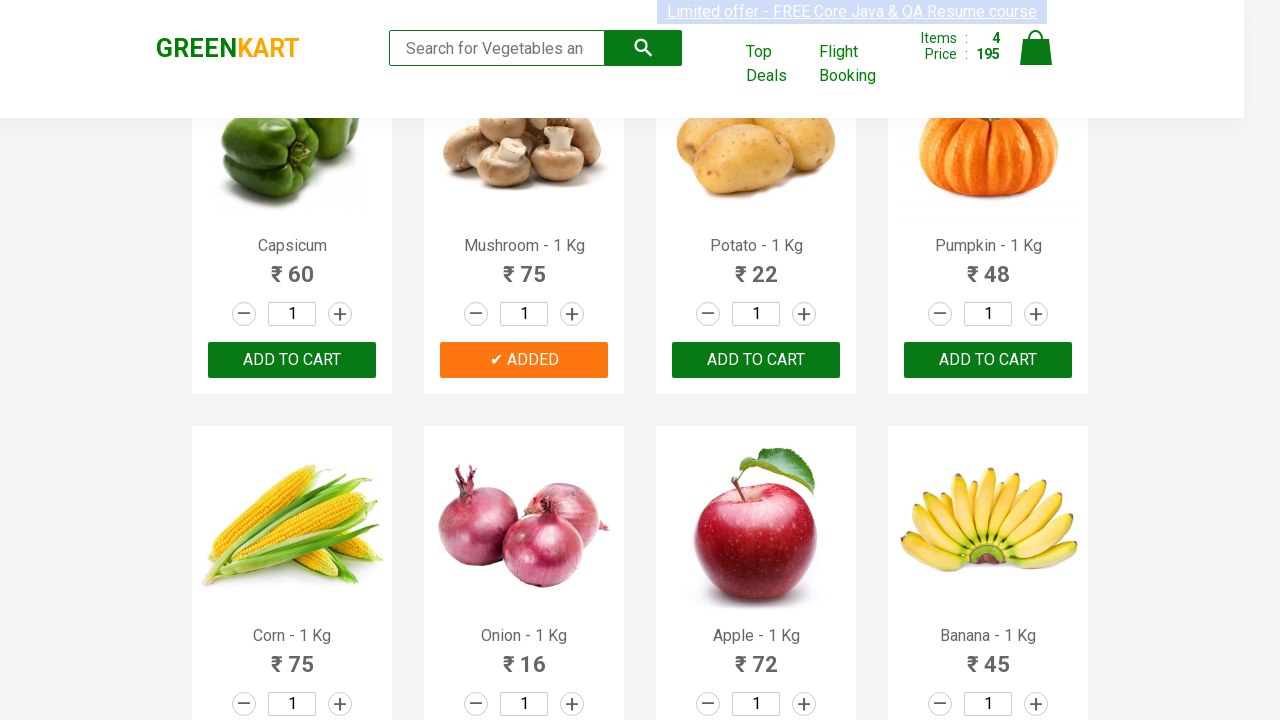

Extracted product name: Pumpkin
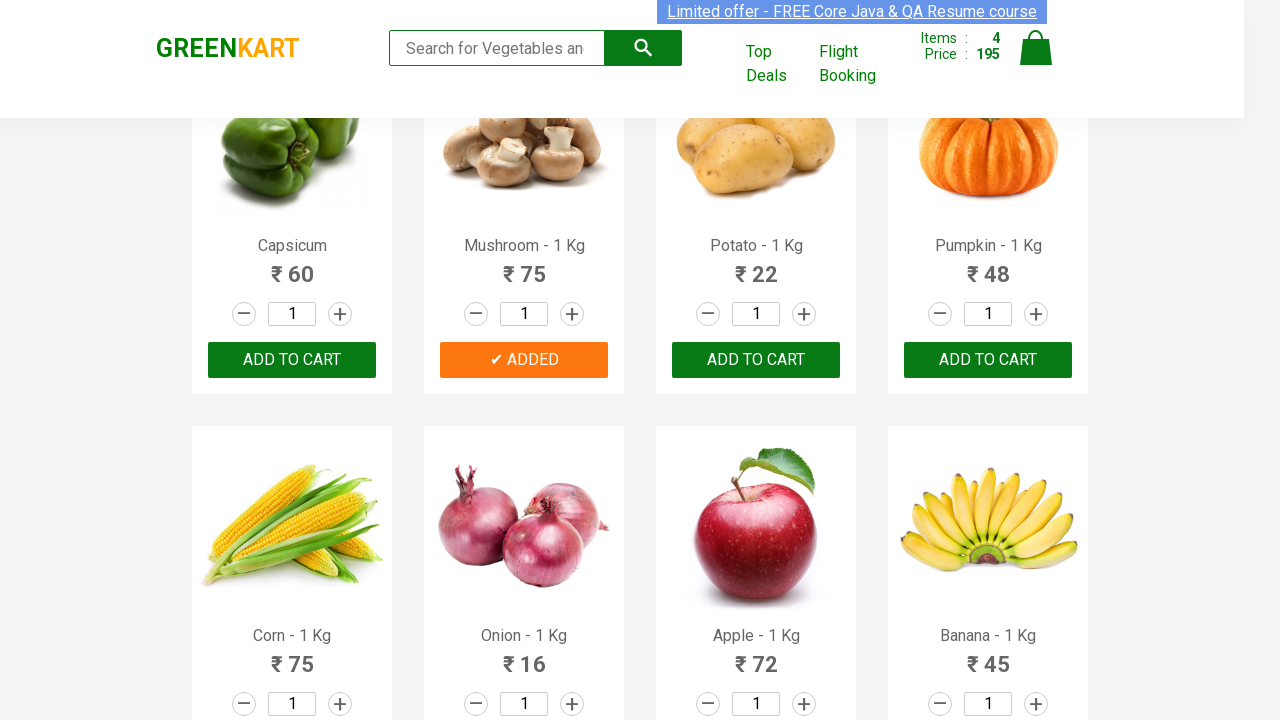

Extracted product name: Corn
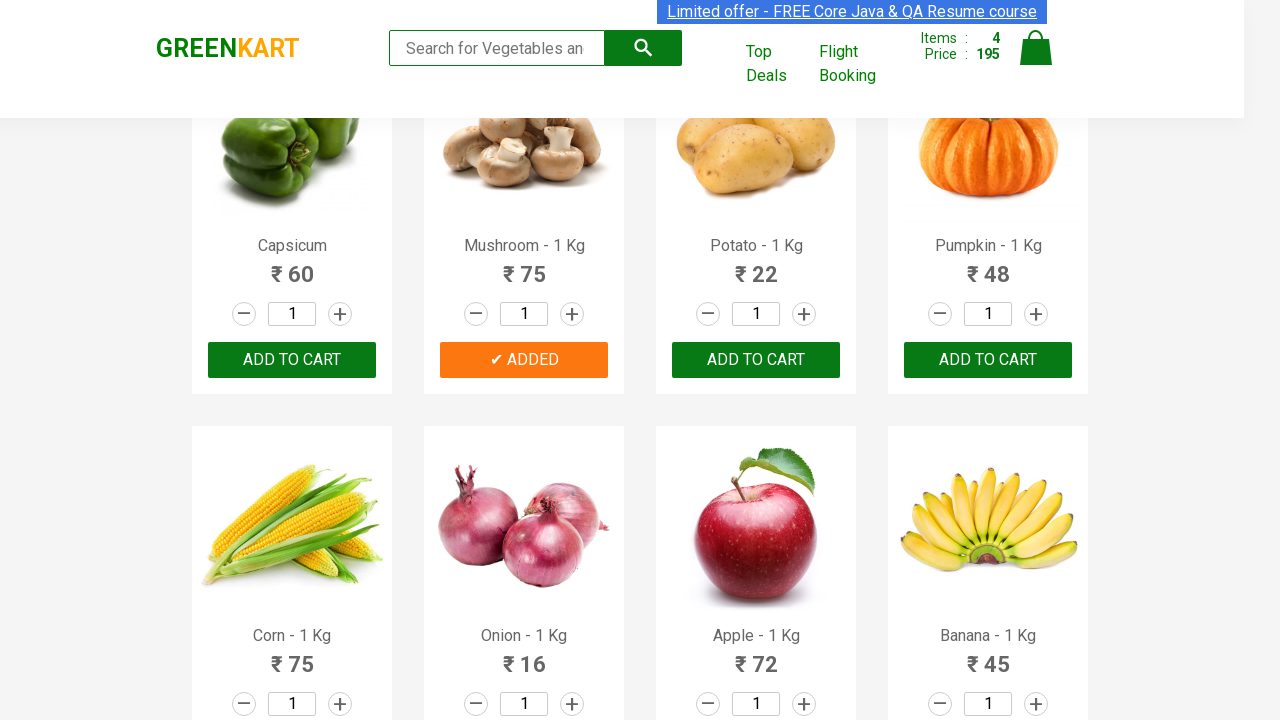

Extracted product name: Onion
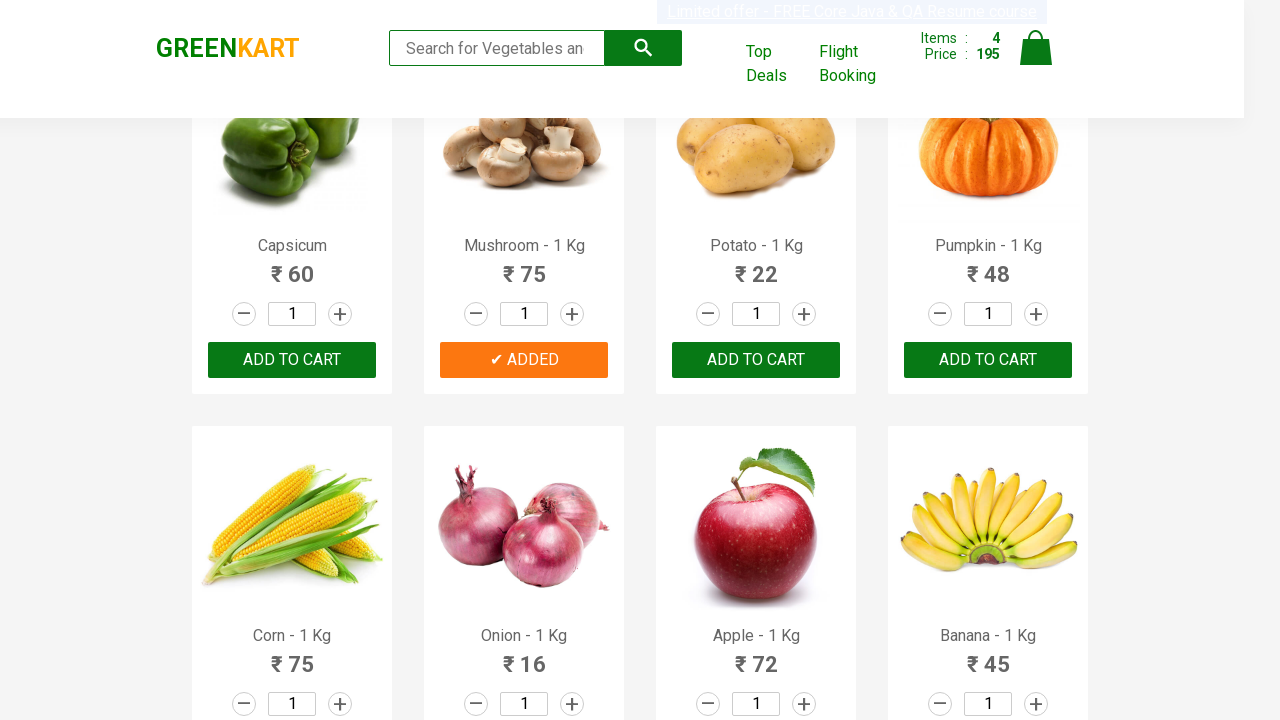

Extracted product name: Apple
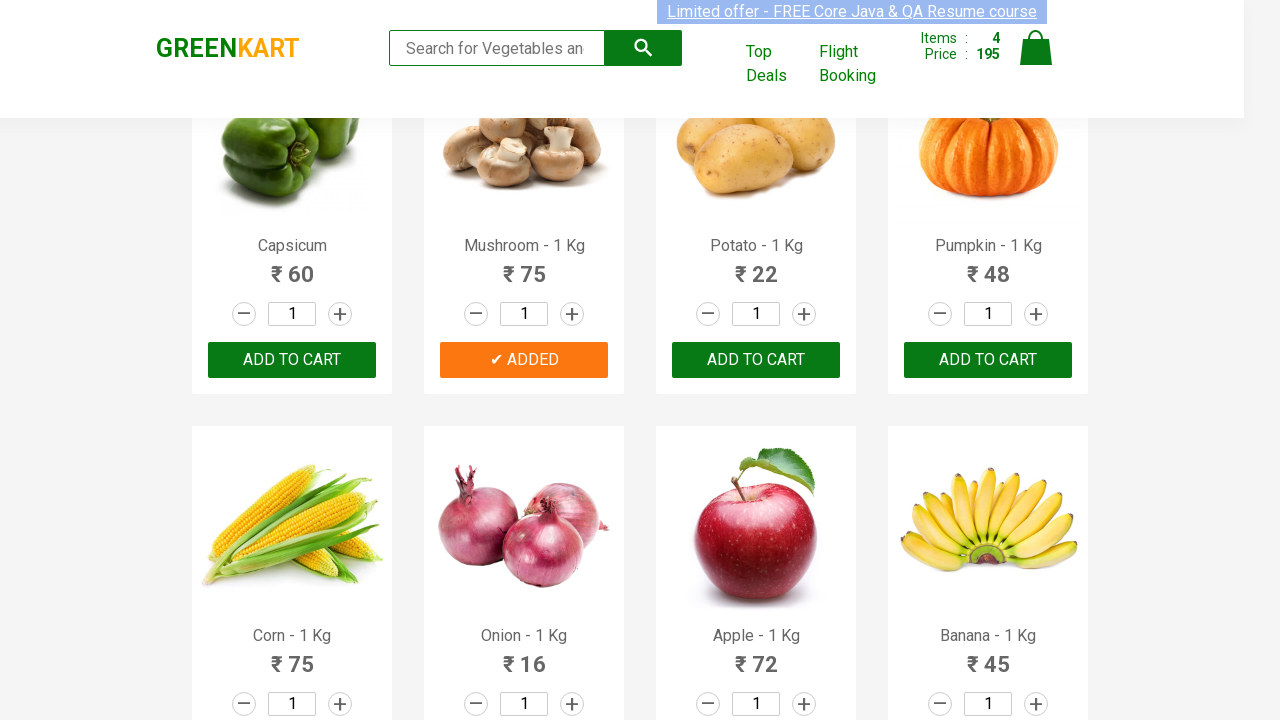

Extracted product name: Banana
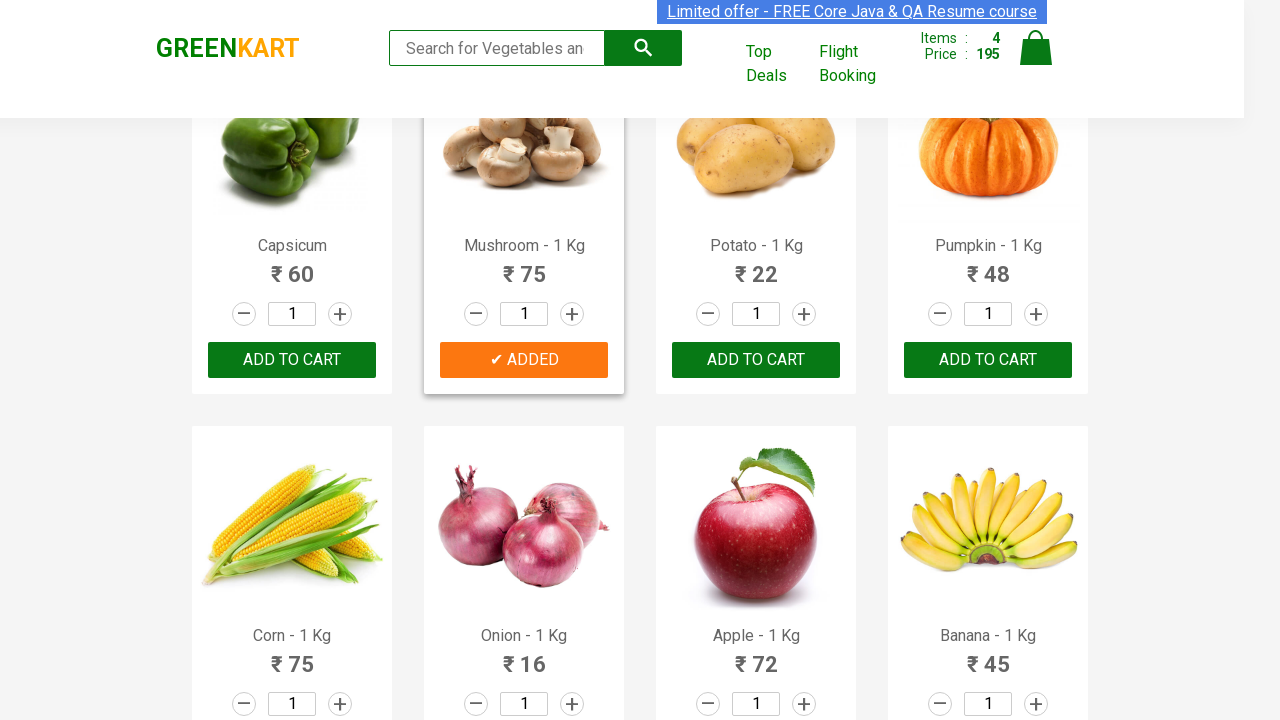

Extracted product name: Grapes
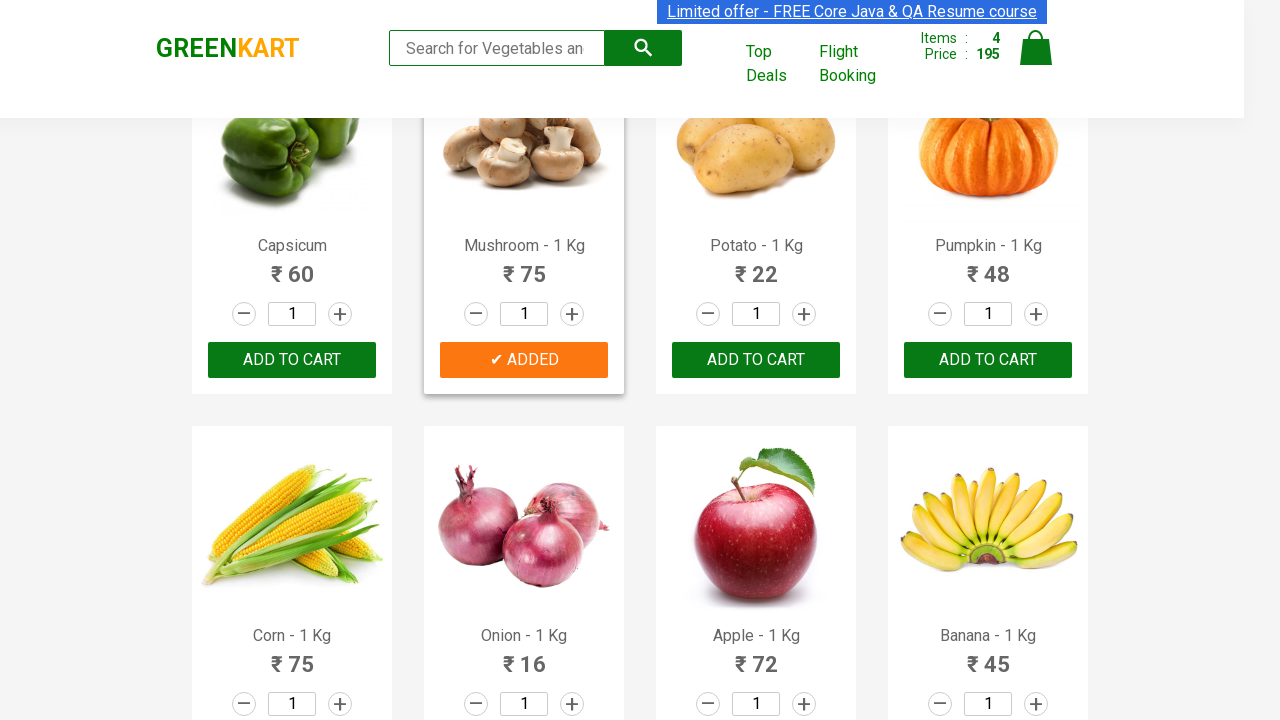

Extracted product name: Mango
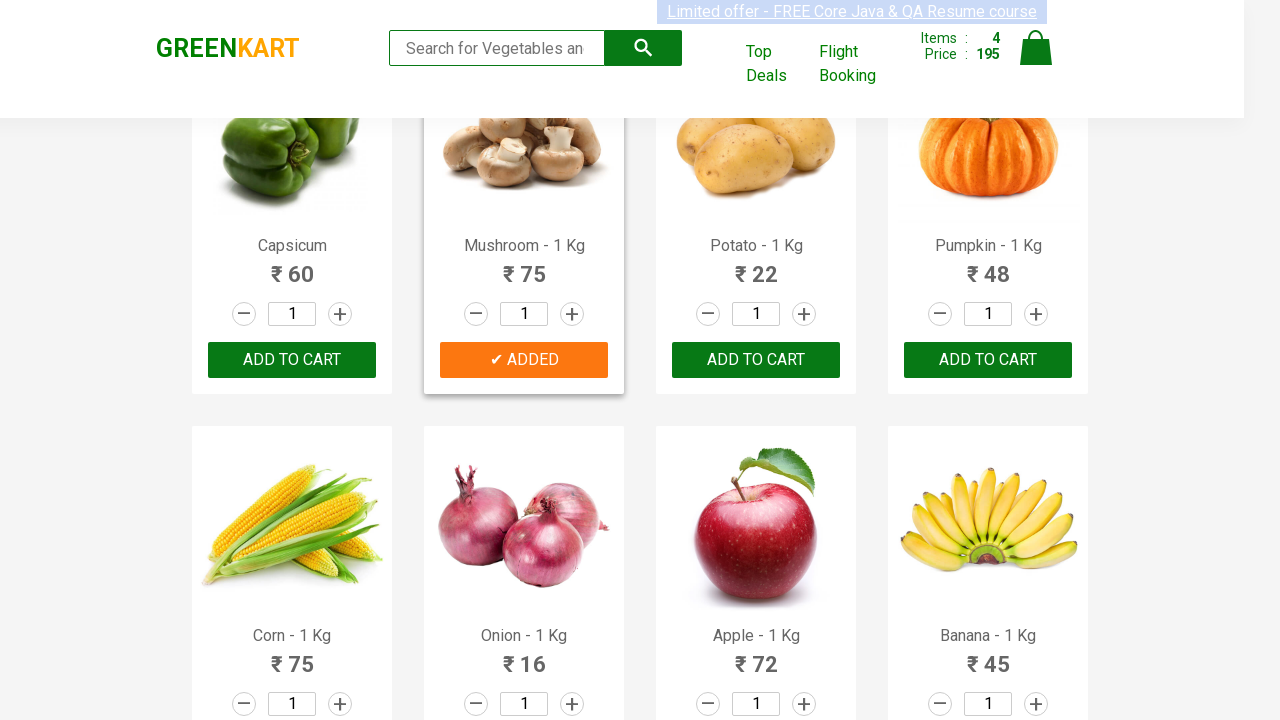

Extracted product name: Musk Melon
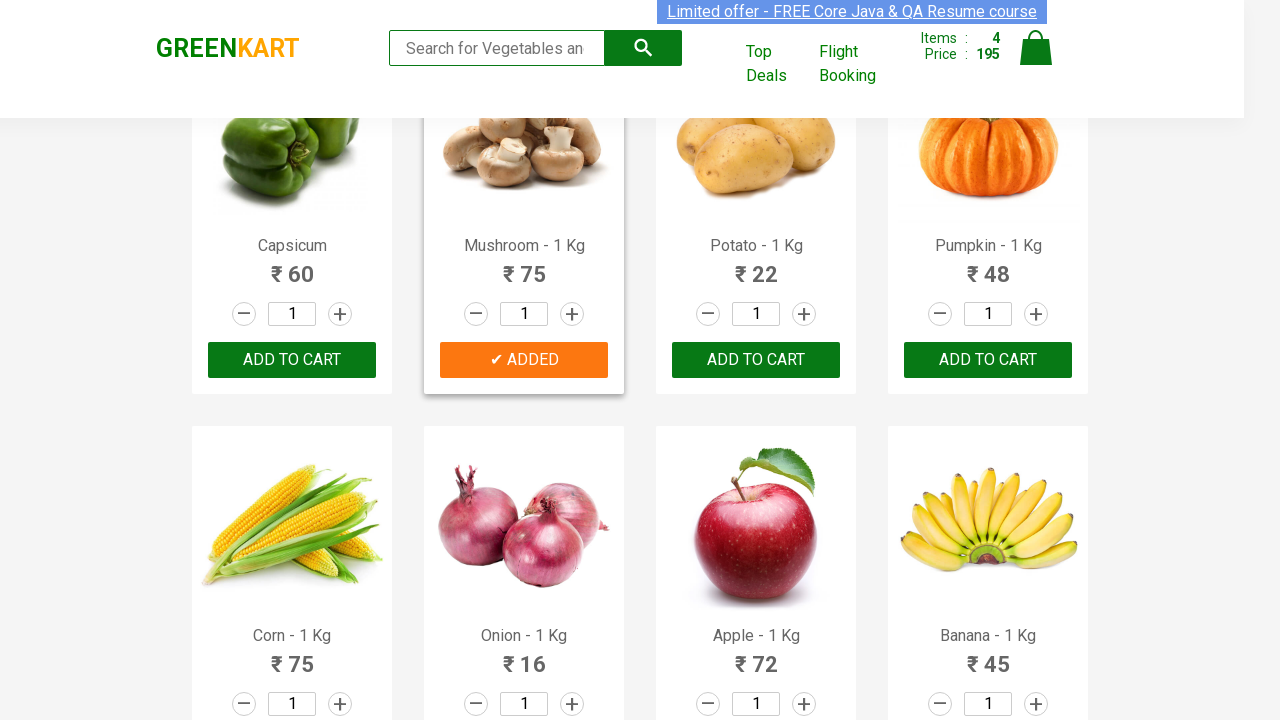

Extracted product name: Orange
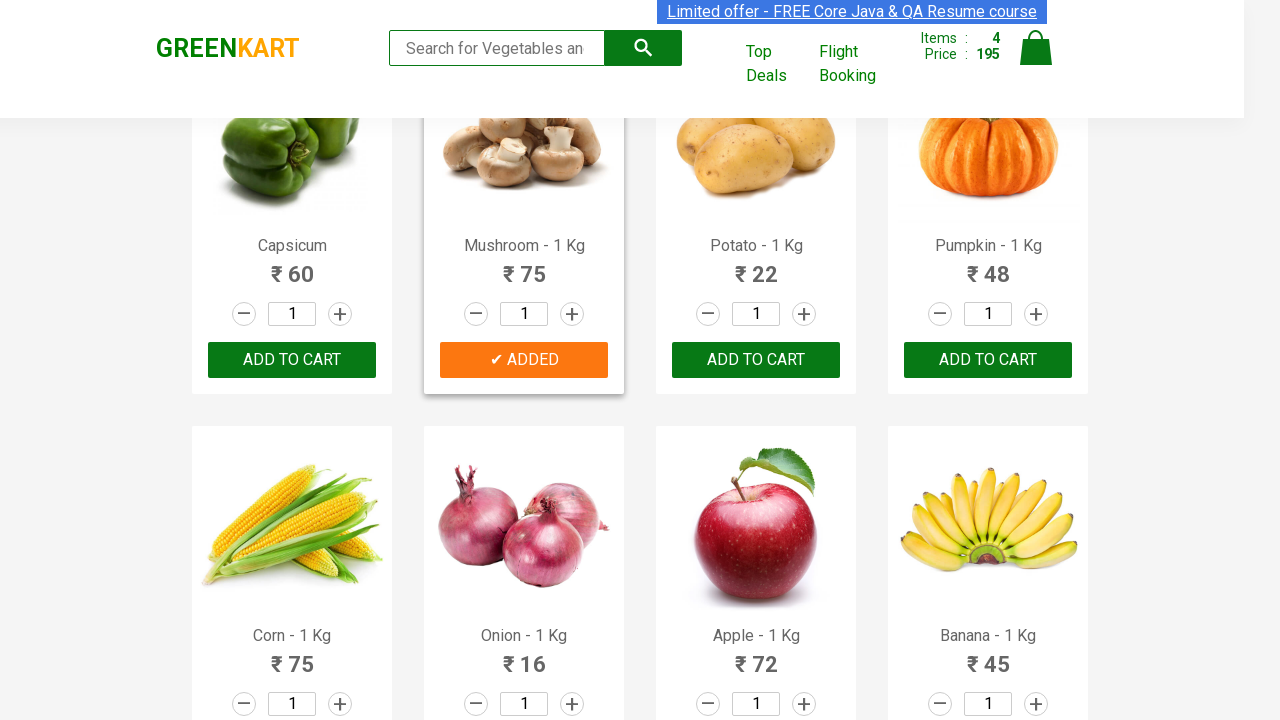

Extracted product name: Pears
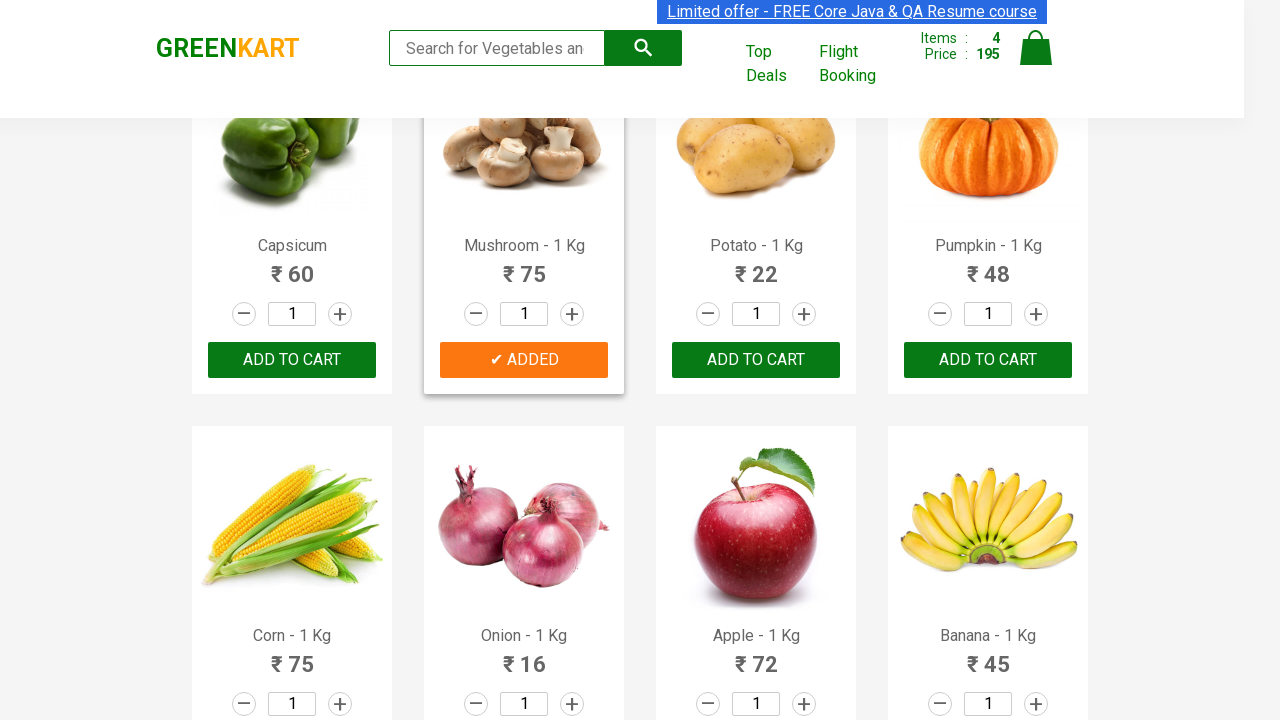

Extracted product name: Pomegranate
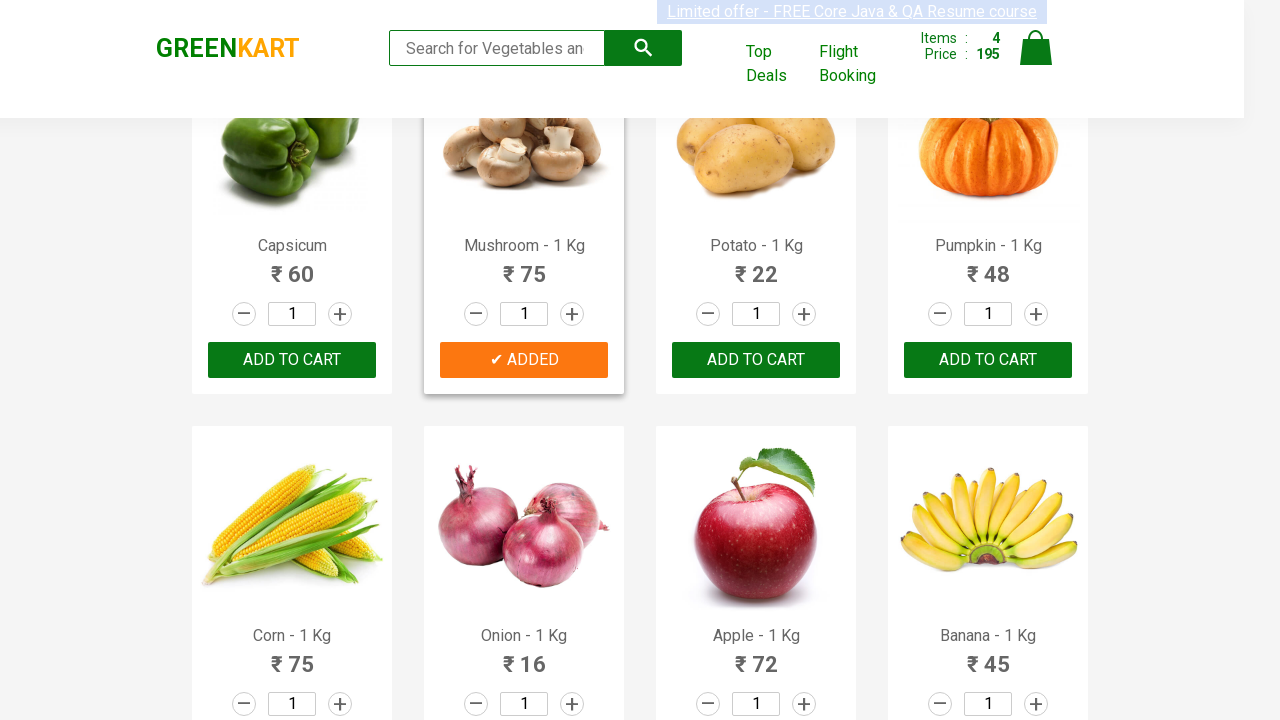

Extracted product name: Raspberry
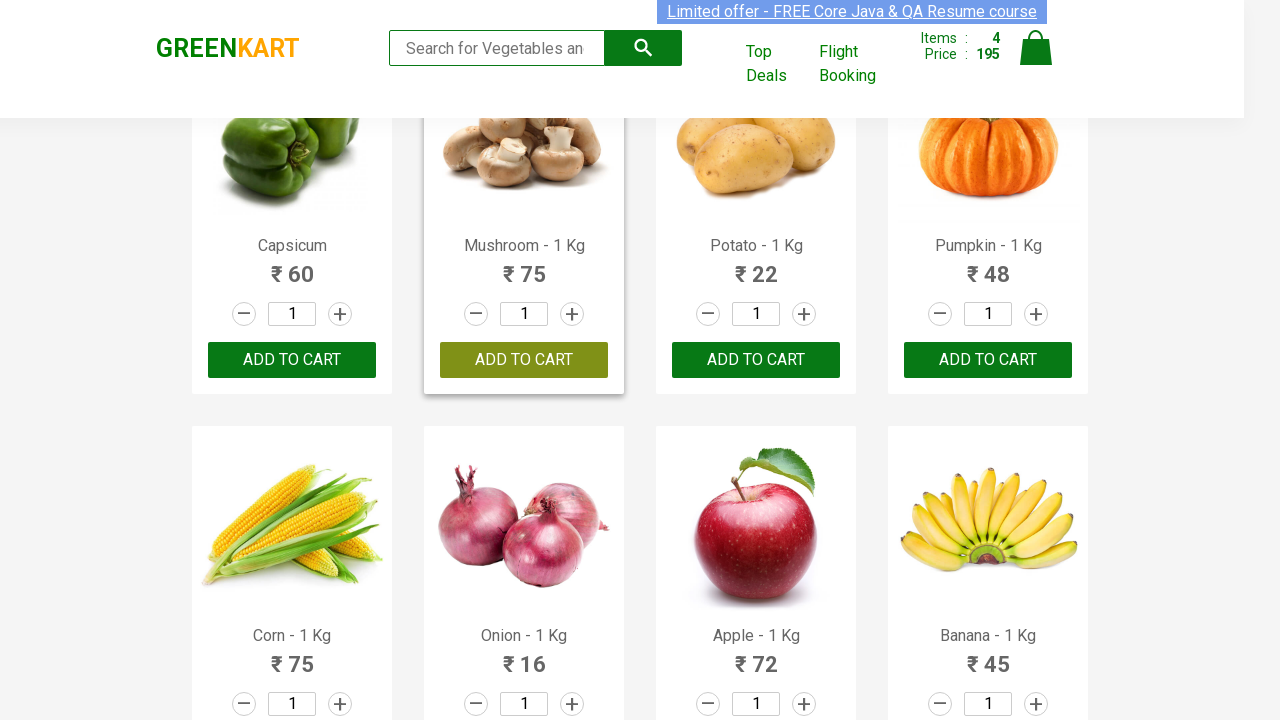

Extracted product name: Strawberry
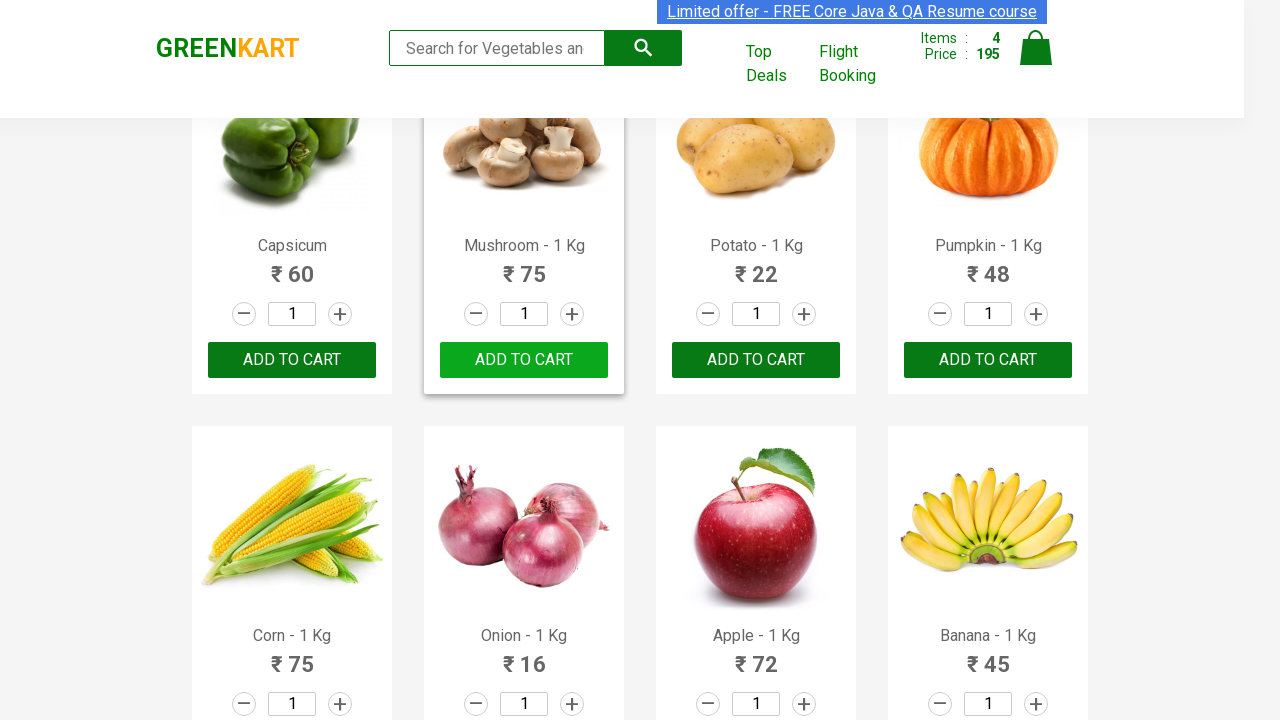

Extracted product name: Water Melon
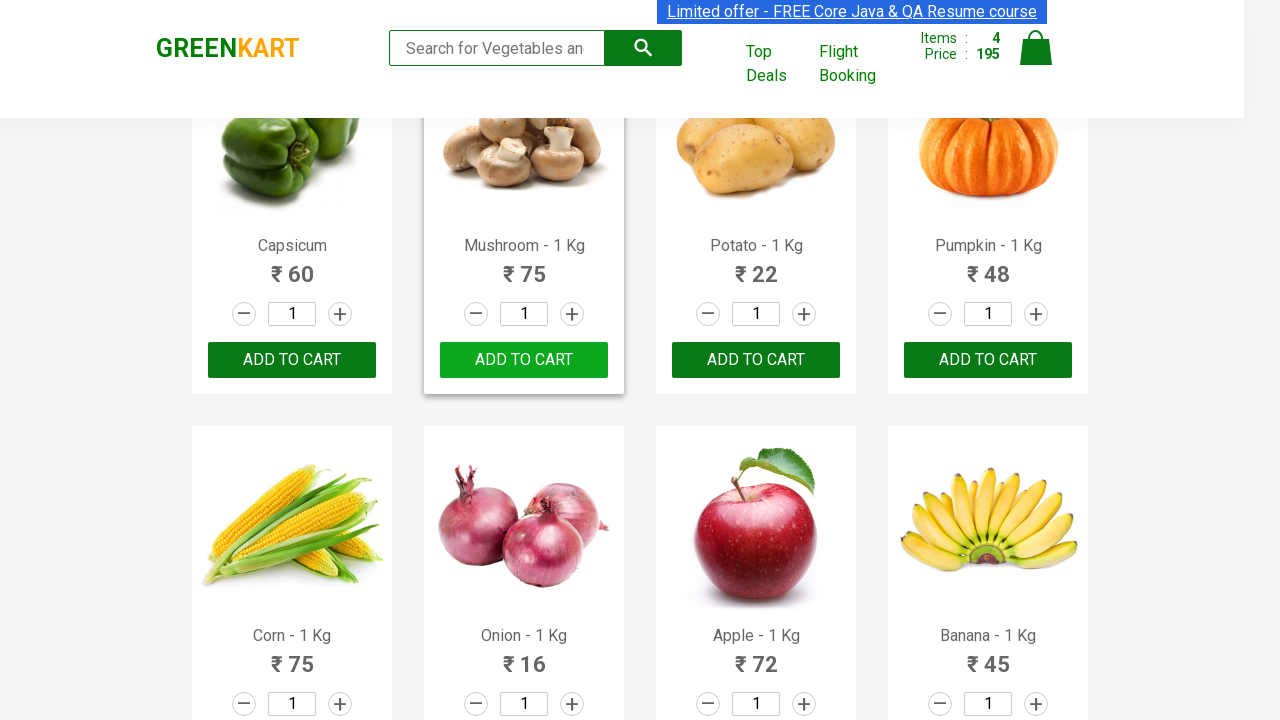

Extracted product name: Almonds
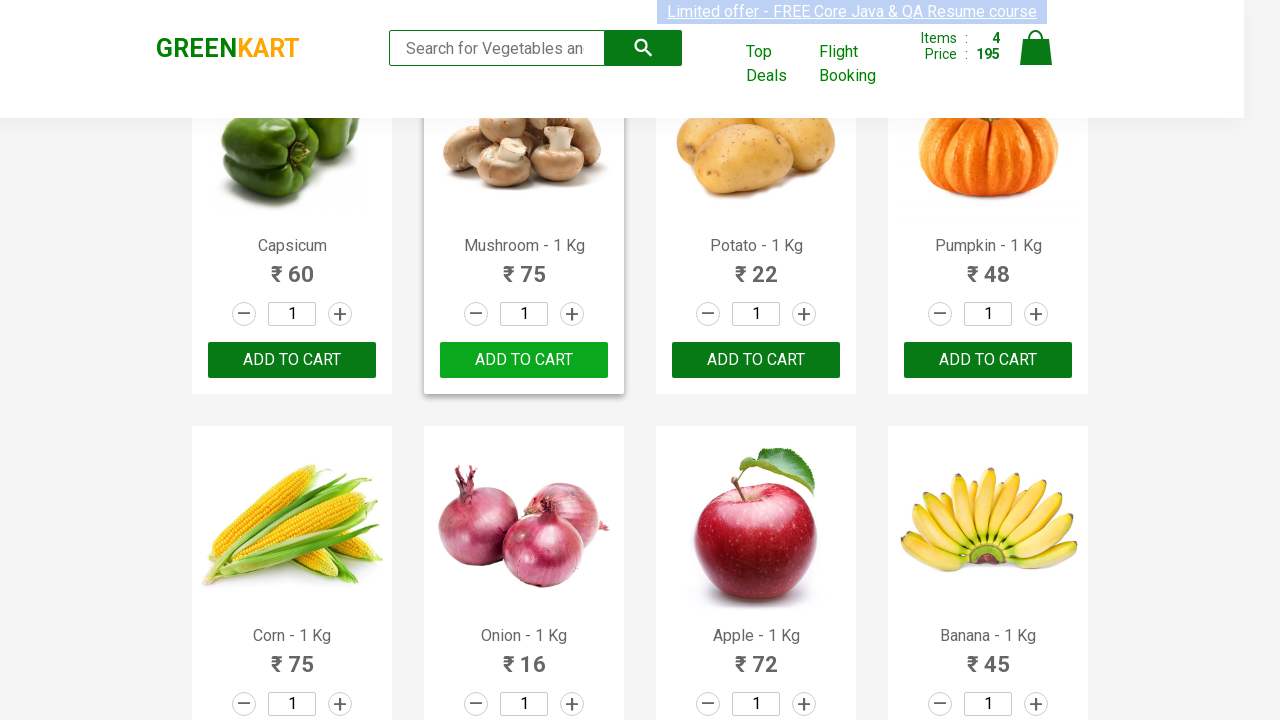

Extracted product name: Pista
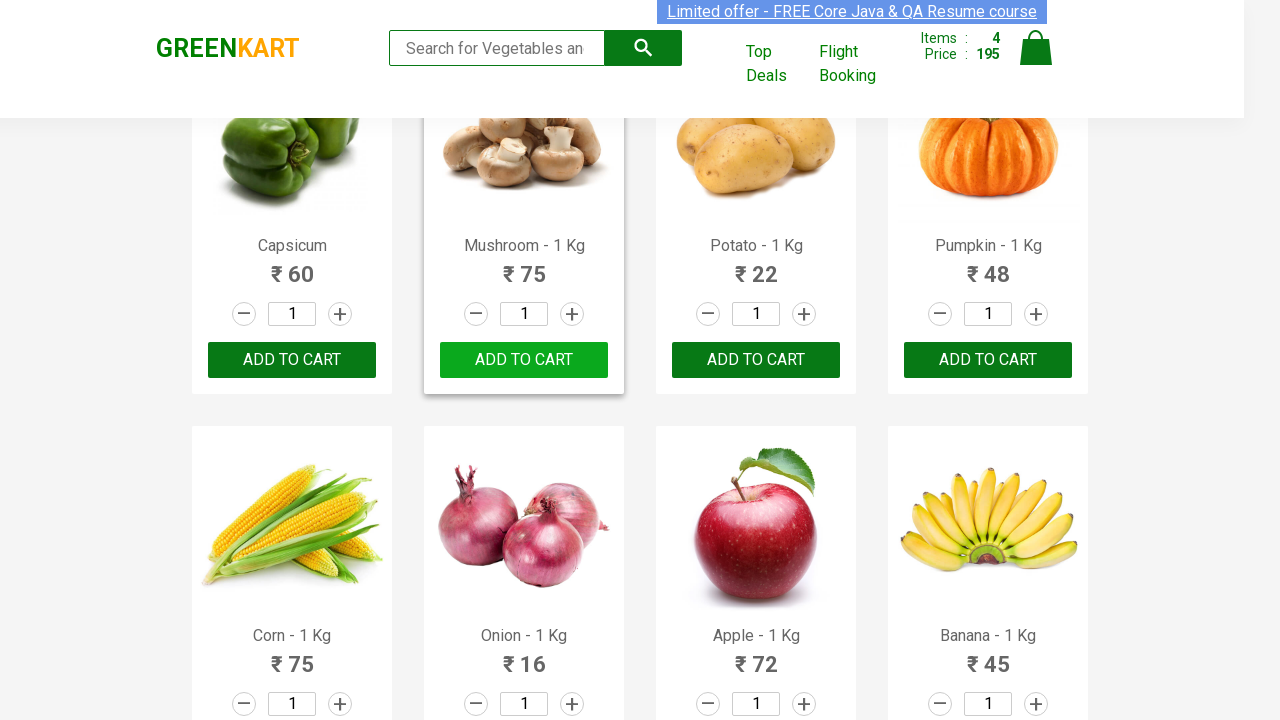

Extracted product name: Nuts Mixture
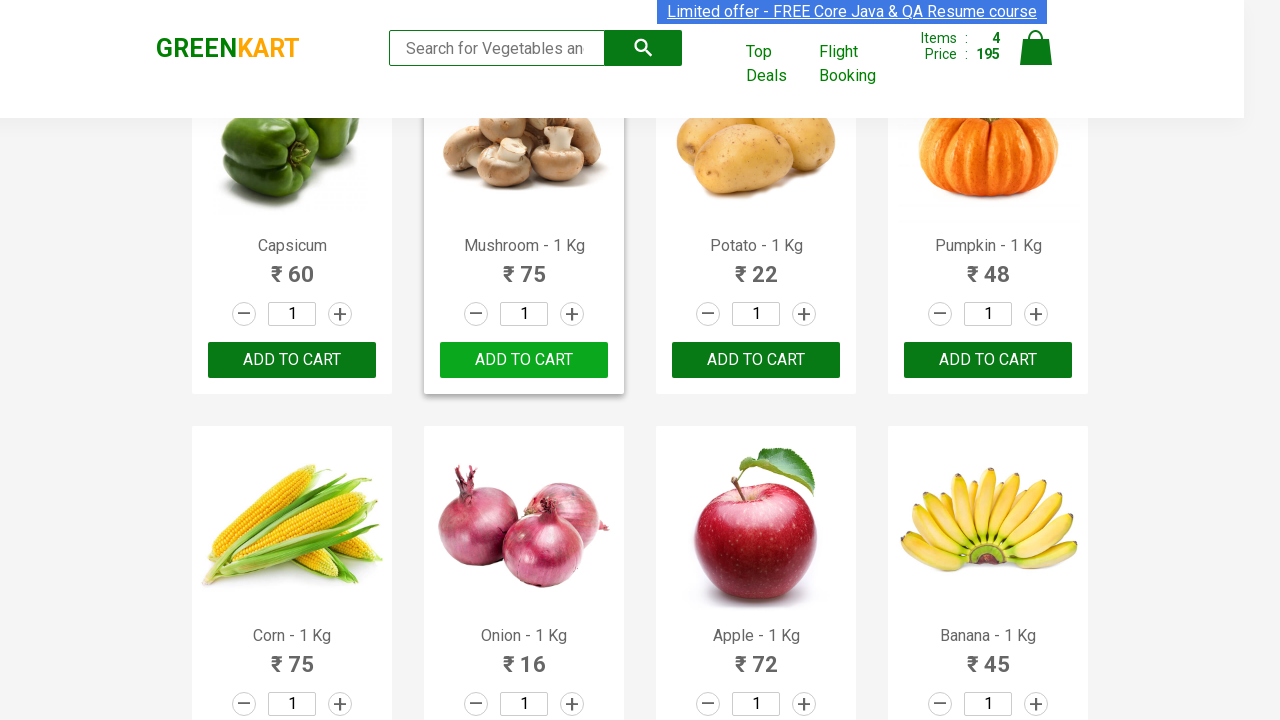

Extracted product name: Cashews
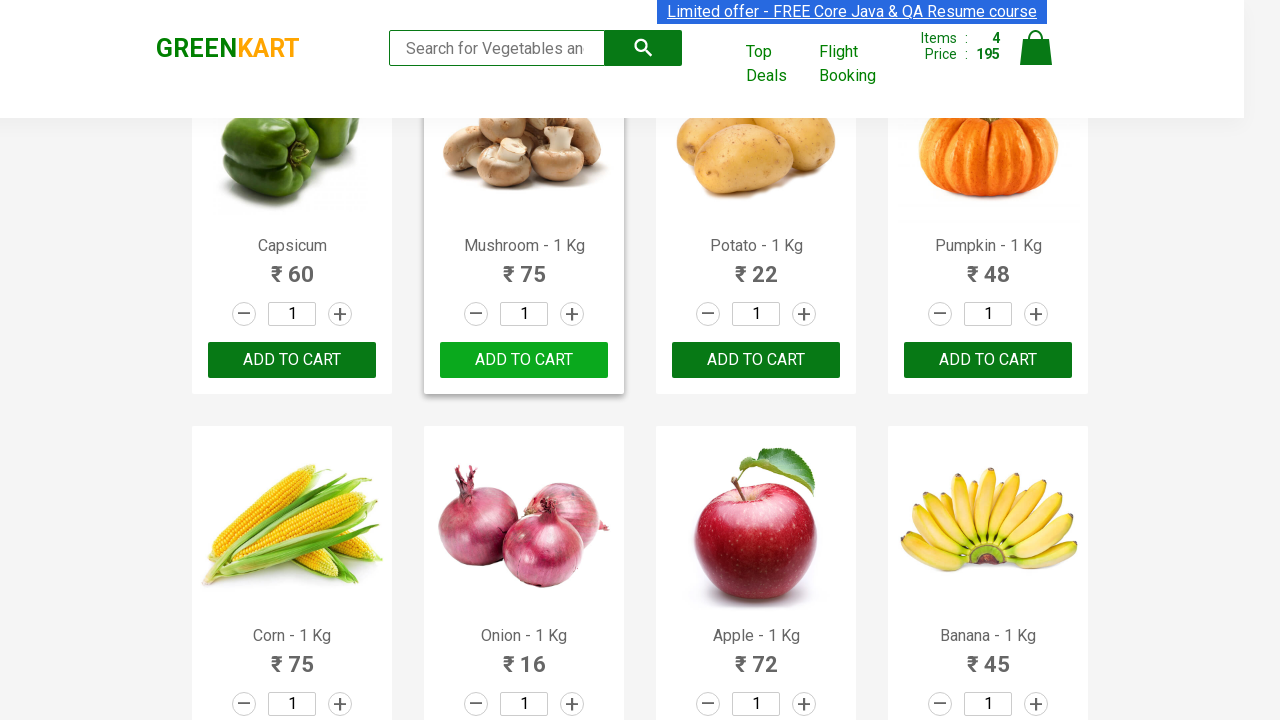

Extracted product name: Walnuts
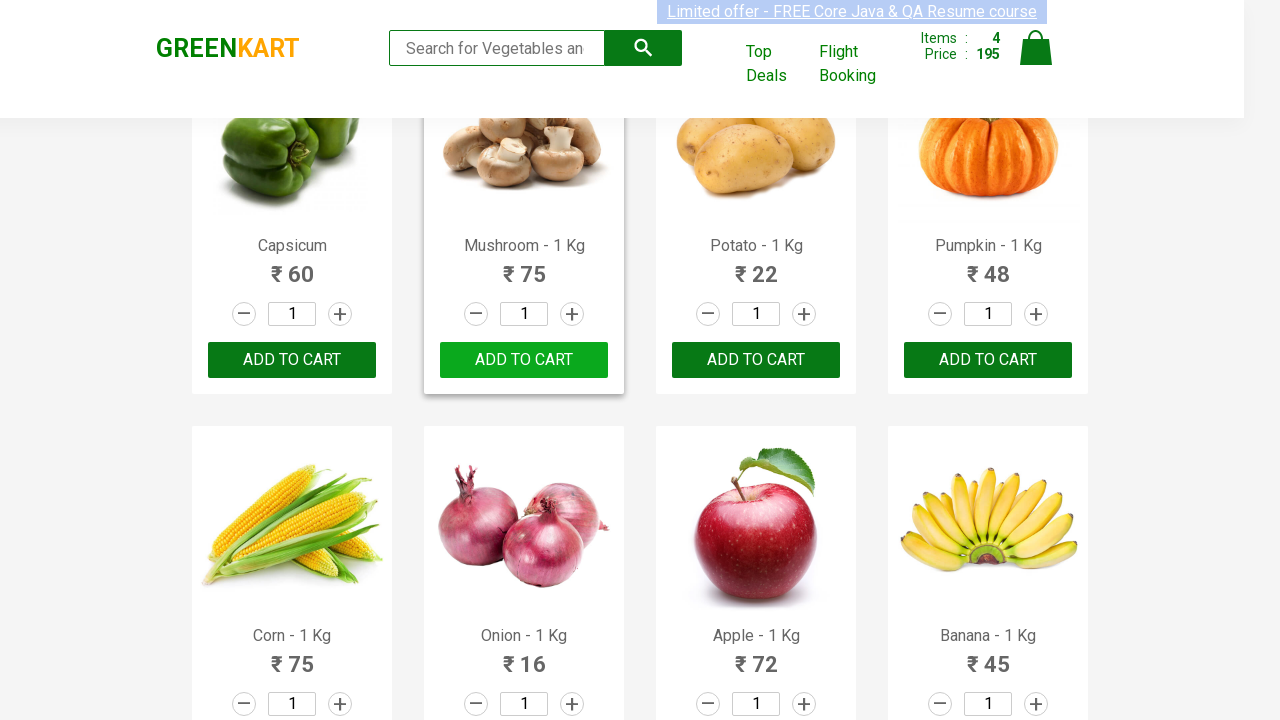

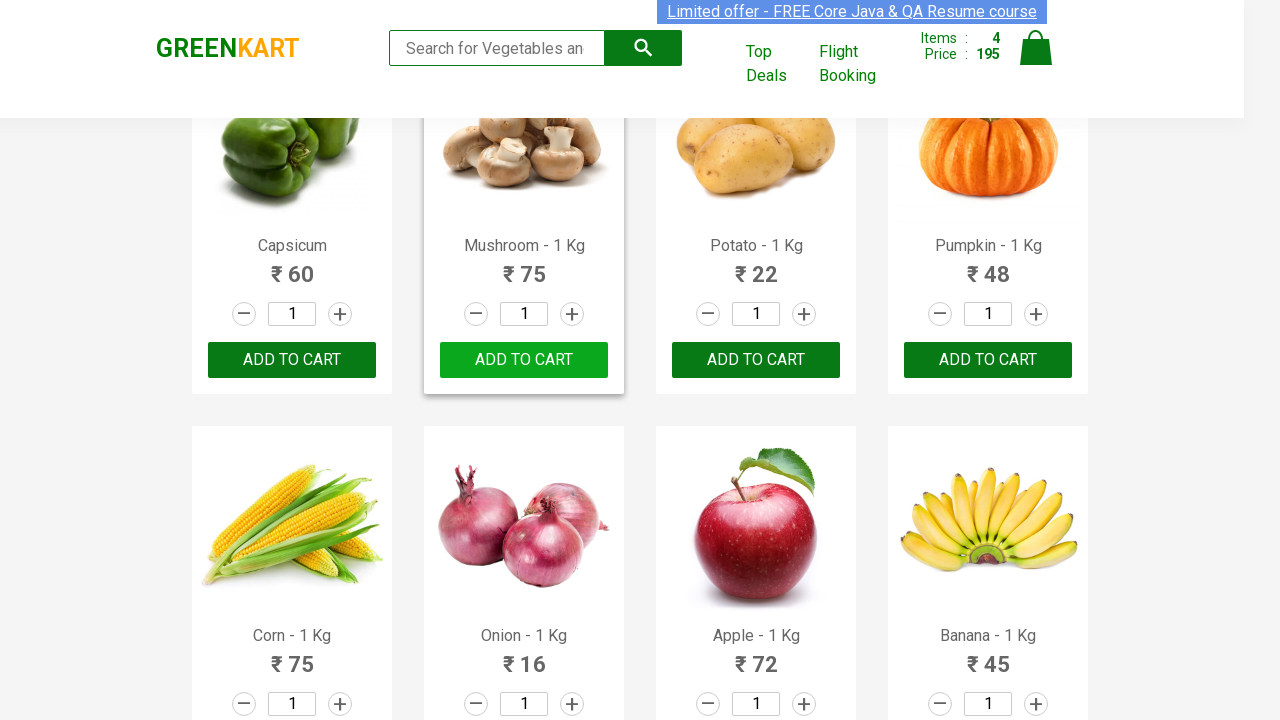